Tests checkbox handling on a practice automation site by clicking single checkboxes, multiple checkboxes, selecting/deselecting checkboxes, and interacting with checkboxes in a table.

Starting URL: https://testautomationpractice.blogspot.com/

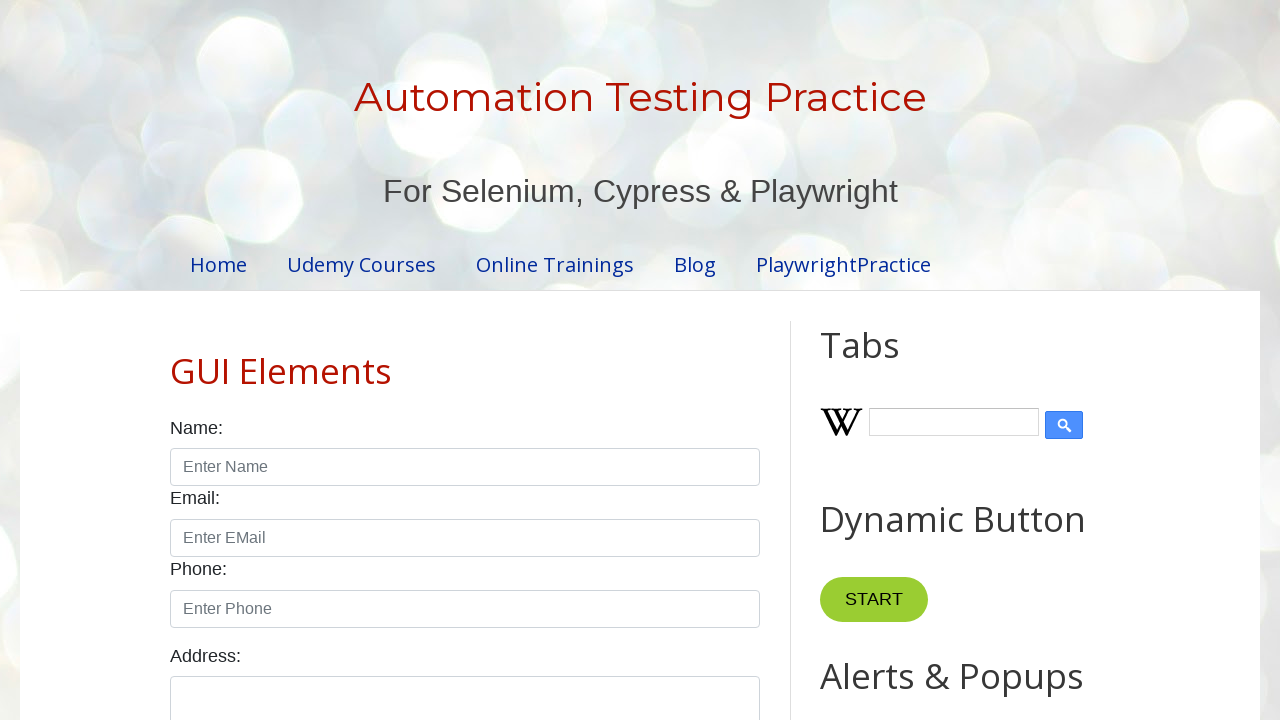

Clicked Sunday checkbox at (176, 360) on input#sunday
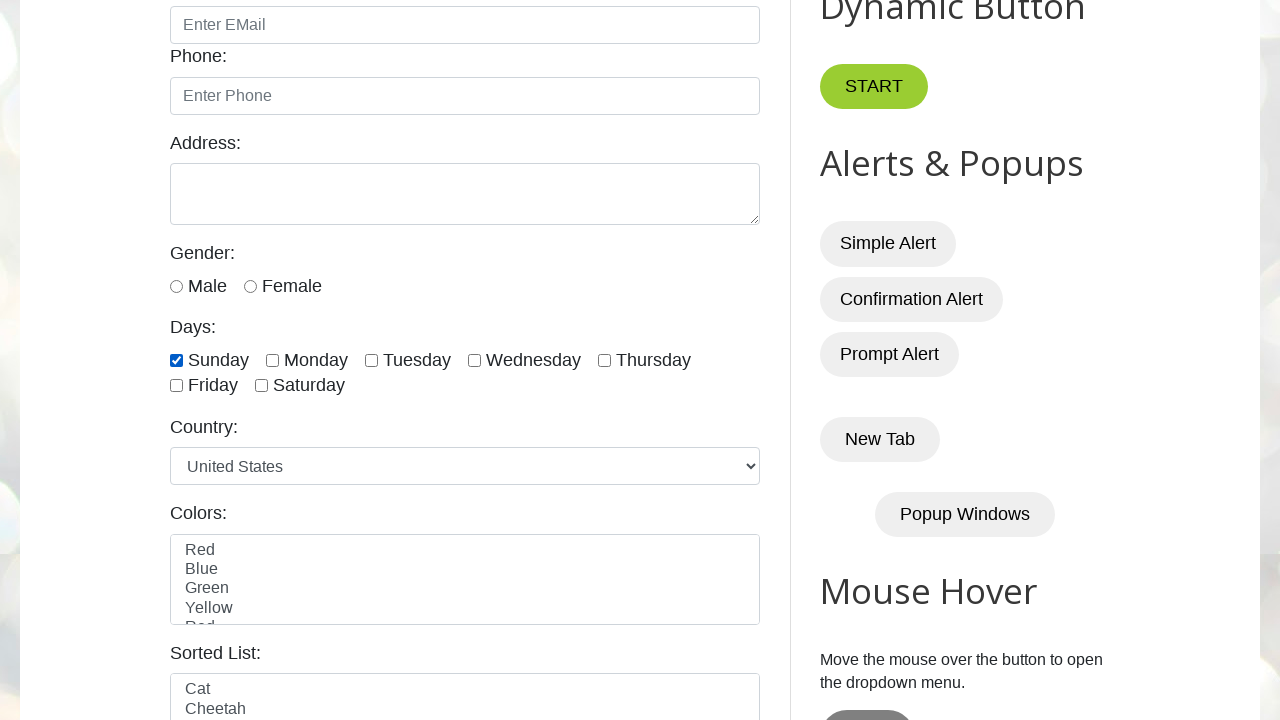

Located all form checkboxes
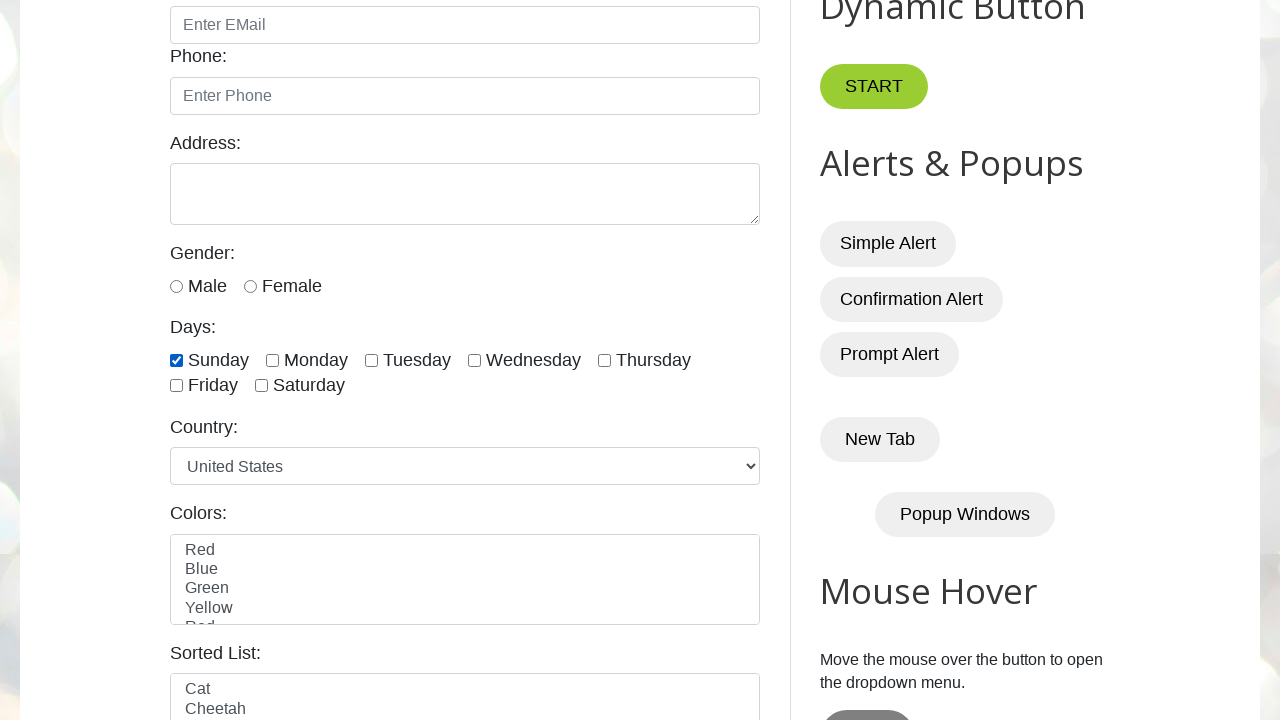

Found 7 form checkboxes
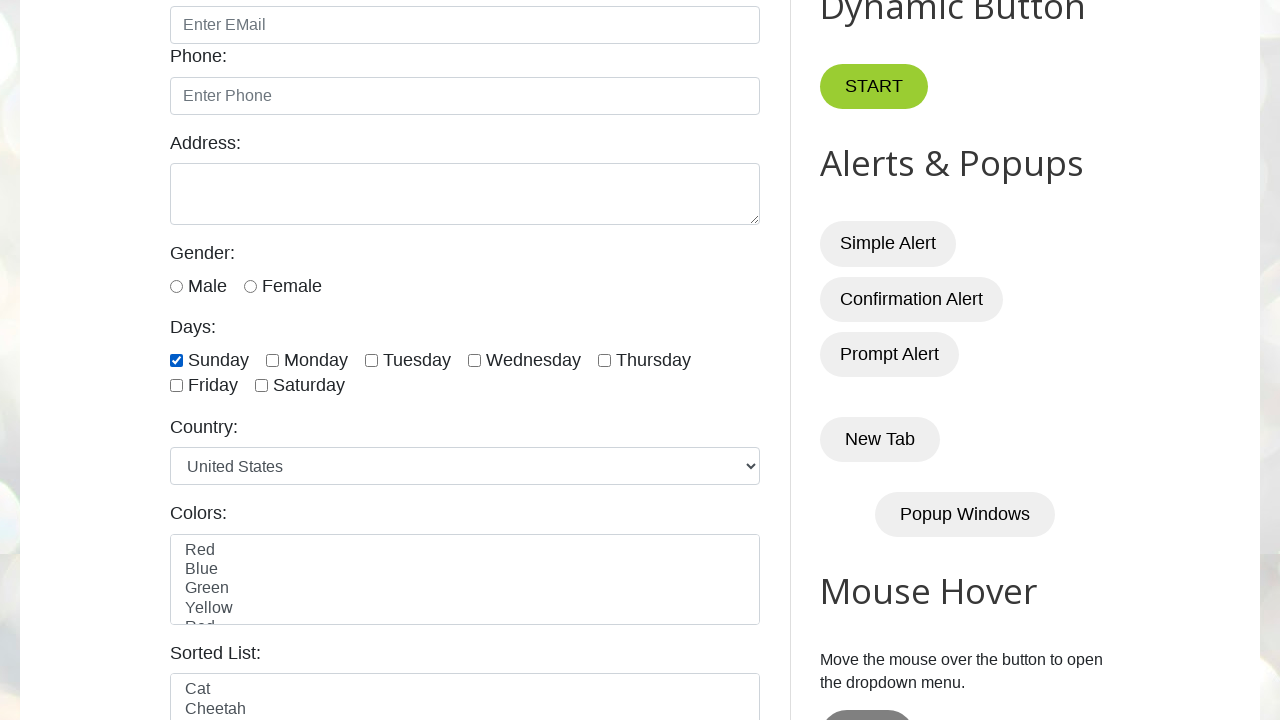

Clicked form checkbox at index 0 at (176, 360) on input.form-check-input[type='checkbox'] >> nth=0
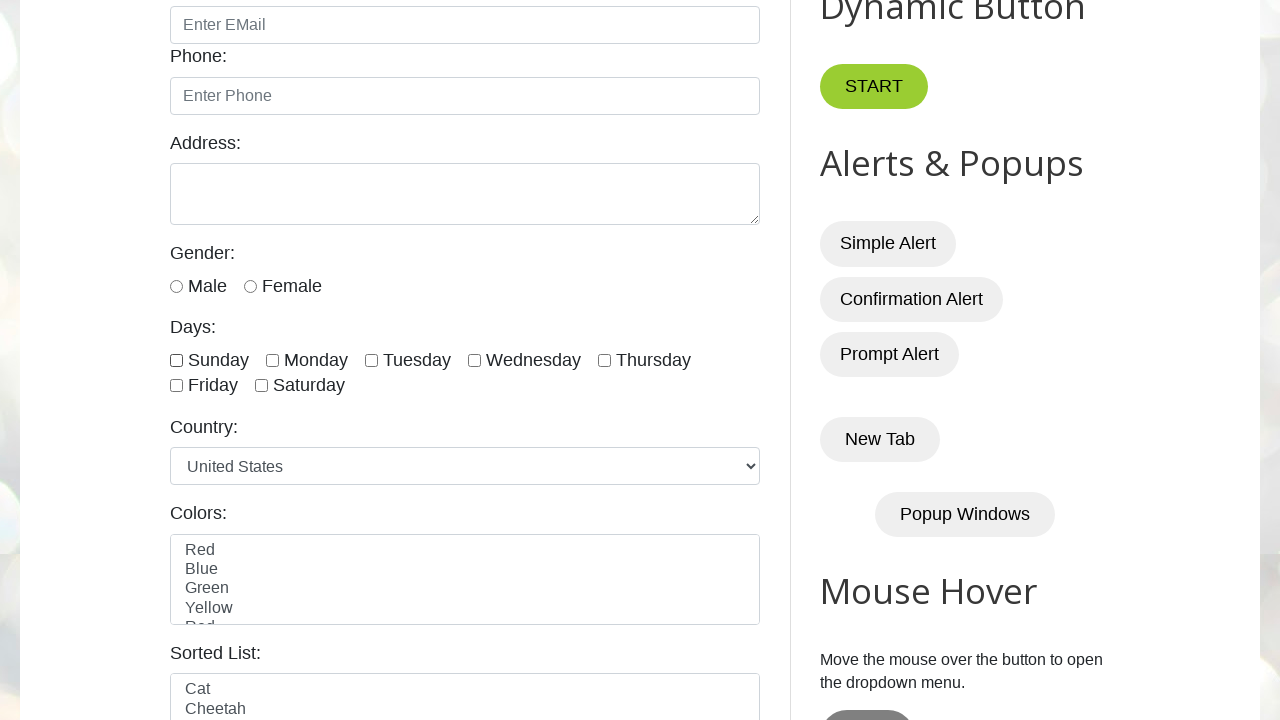

Clicked form checkbox at index 1 at (272, 360) on input.form-check-input[type='checkbox'] >> nth=1
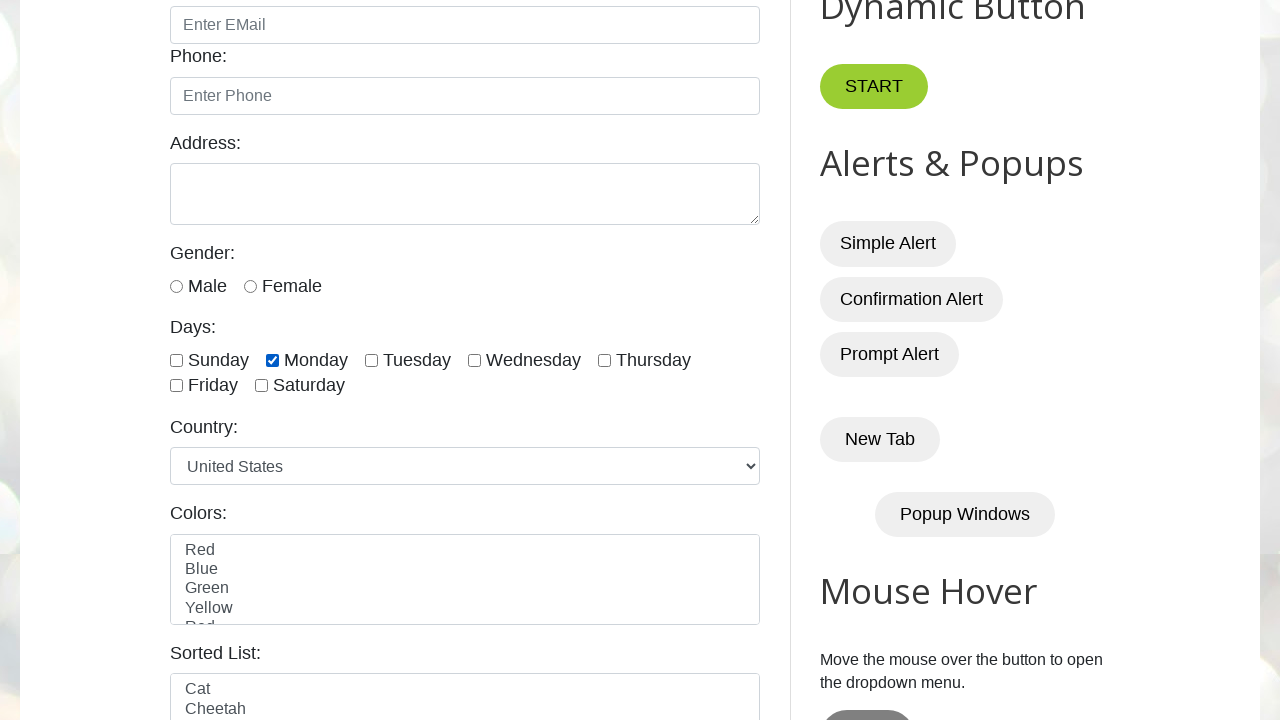

Clicked form checkbox at index 2 at (372, 360) on input.form-check-input[type='checkbox'] >> nth=2
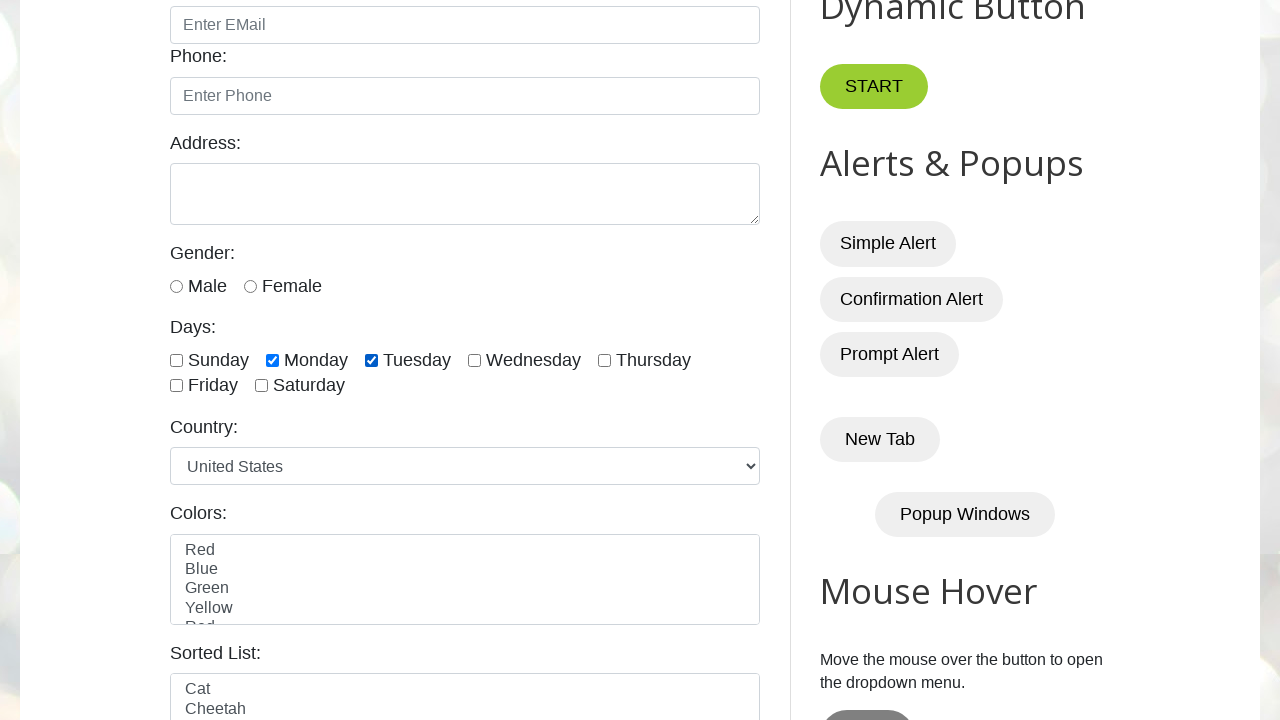

Clicked form checkbox at index 3 at (474, 360) on input.form-check-input[type='checkbox'] >> nth=3
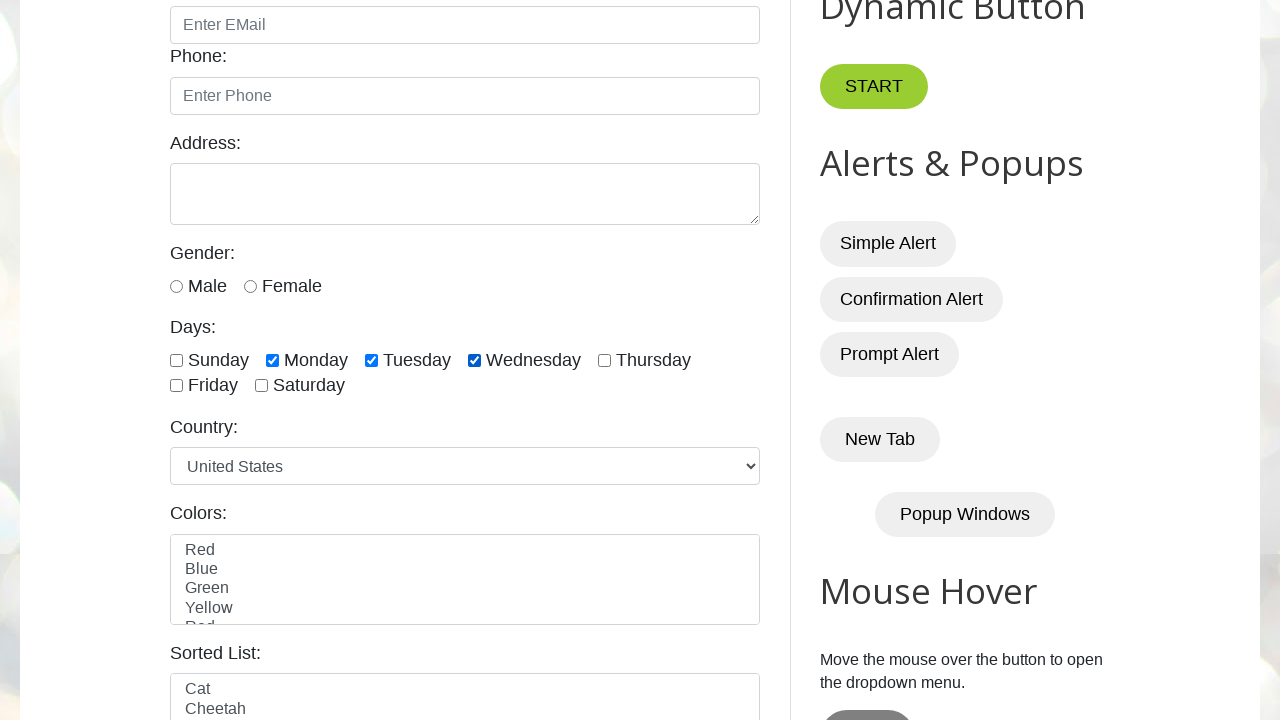

Clicked form checkbox at index 4 at (604, 360) on input.form-check-input[type='checkbox'] >> nth=4
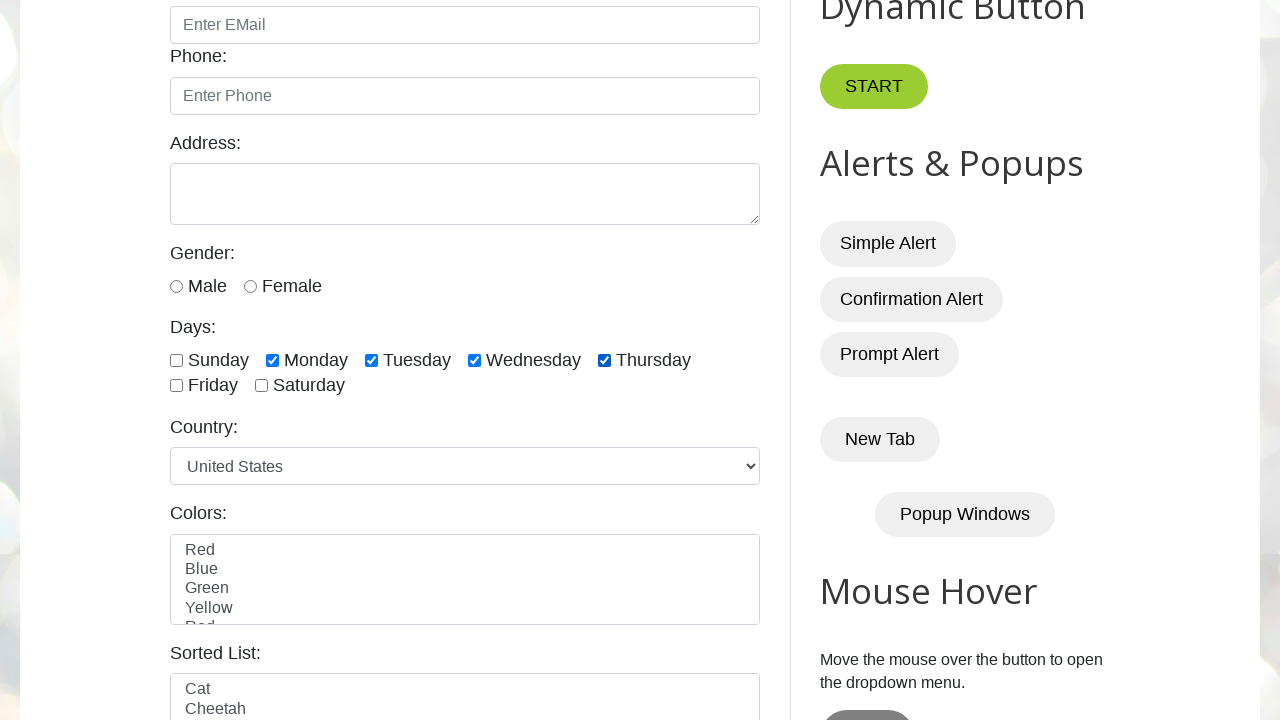

Clicked form checkbox at index 5 at (176, 386) on input.form-check-input[type='checkbox'] >> nth=5
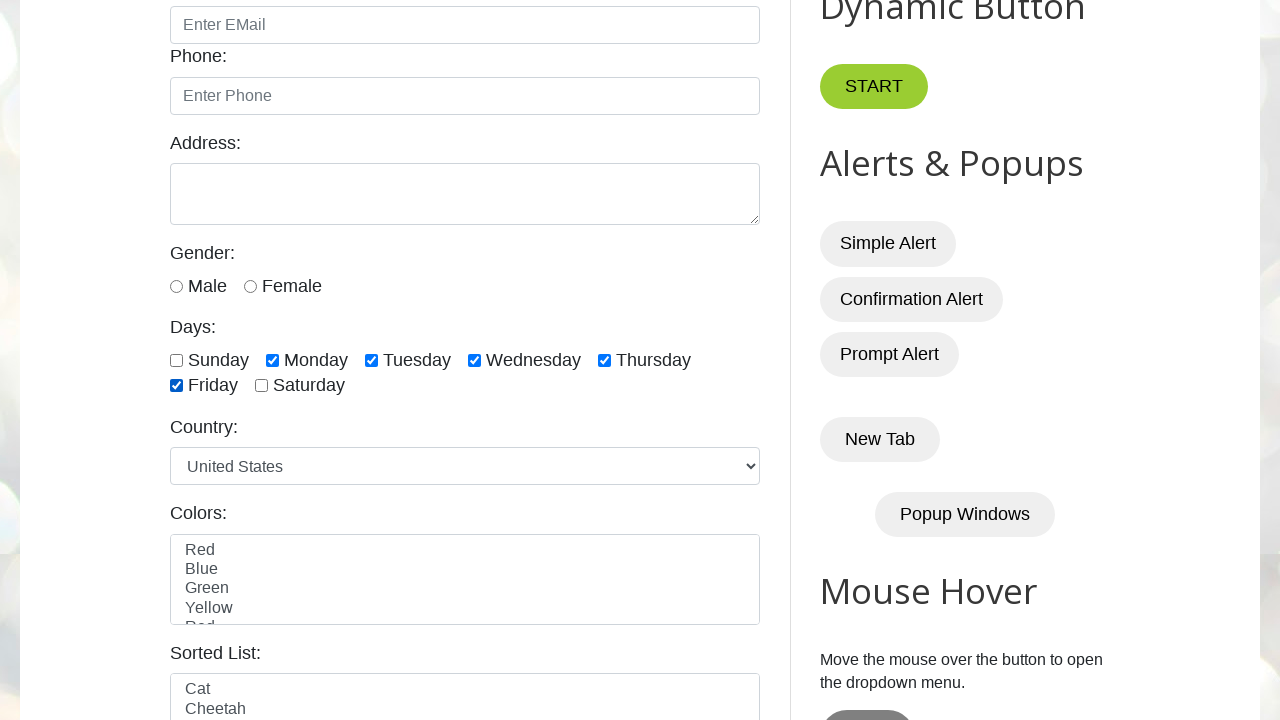

Clicked form checkbox at index 6 at (262, 386) on input.form-check-input[type='checkbox'] >> nth=6
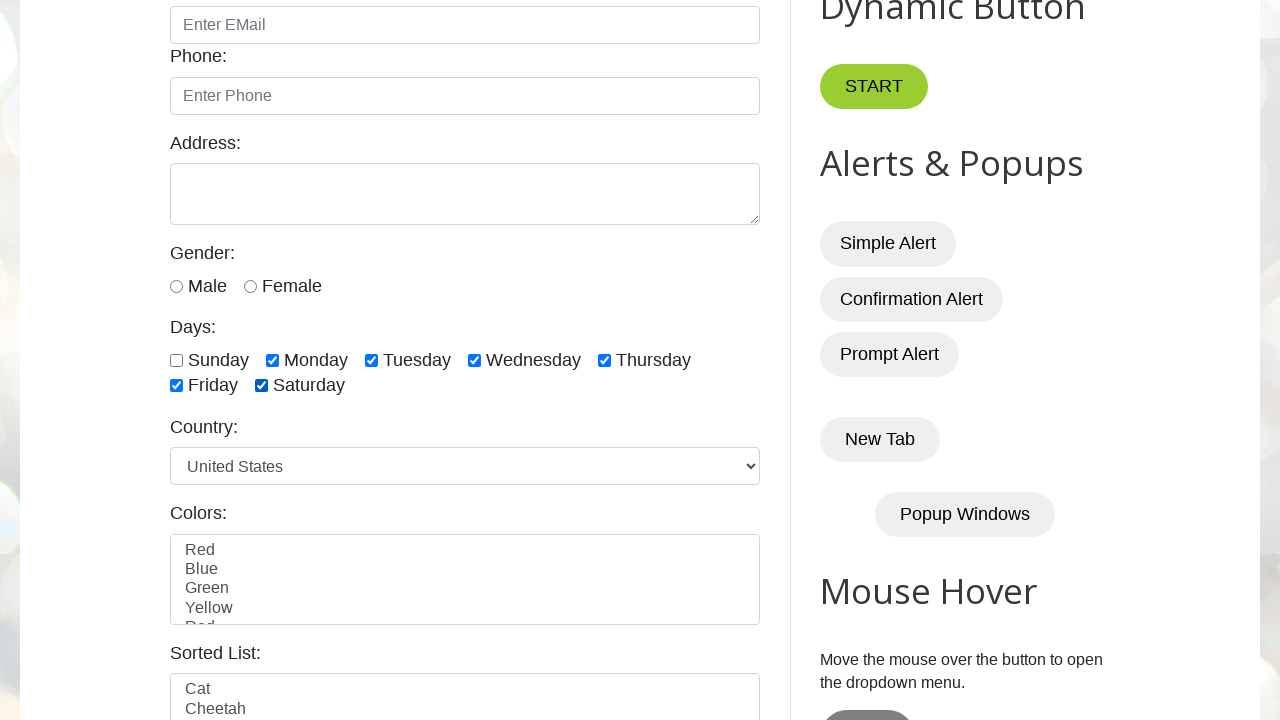

Toggled form checkbox at index 0 (unchecked) at (176, 360) on input.form-check-input[type='checkbox'] >> nth=0
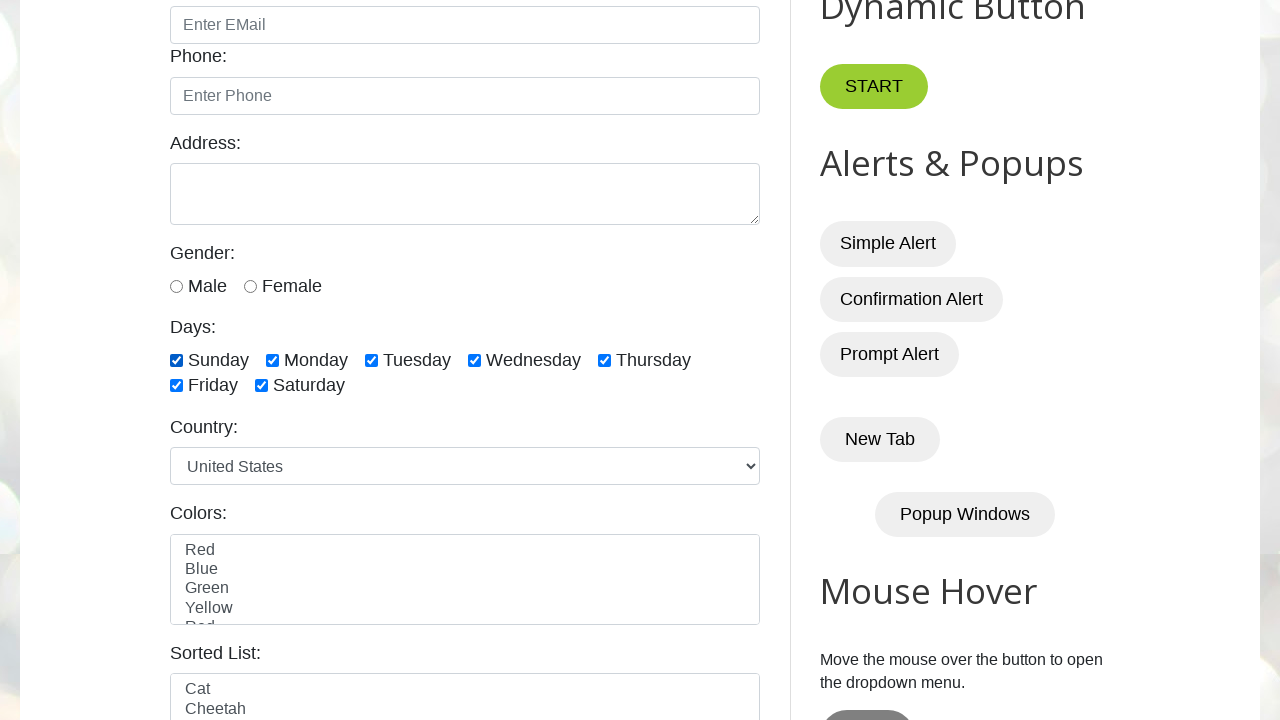

Toggled form checkbox at index 1 (unchecked) at (272, 360) on input.form-check-input[type='checkbox'] >> nth=1
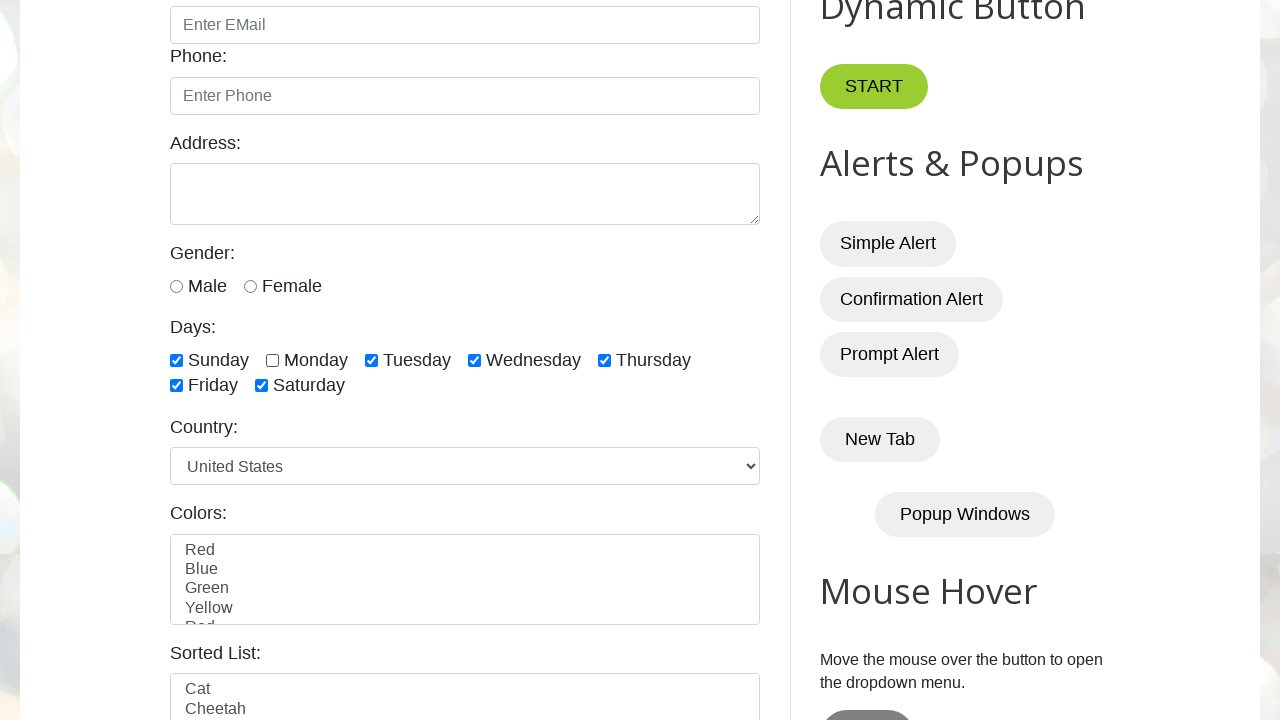

Toggled form checkbox at index 2 (unchecked) at (372, 360) on input.form-check-input[type='checkbox'] >> nth=2
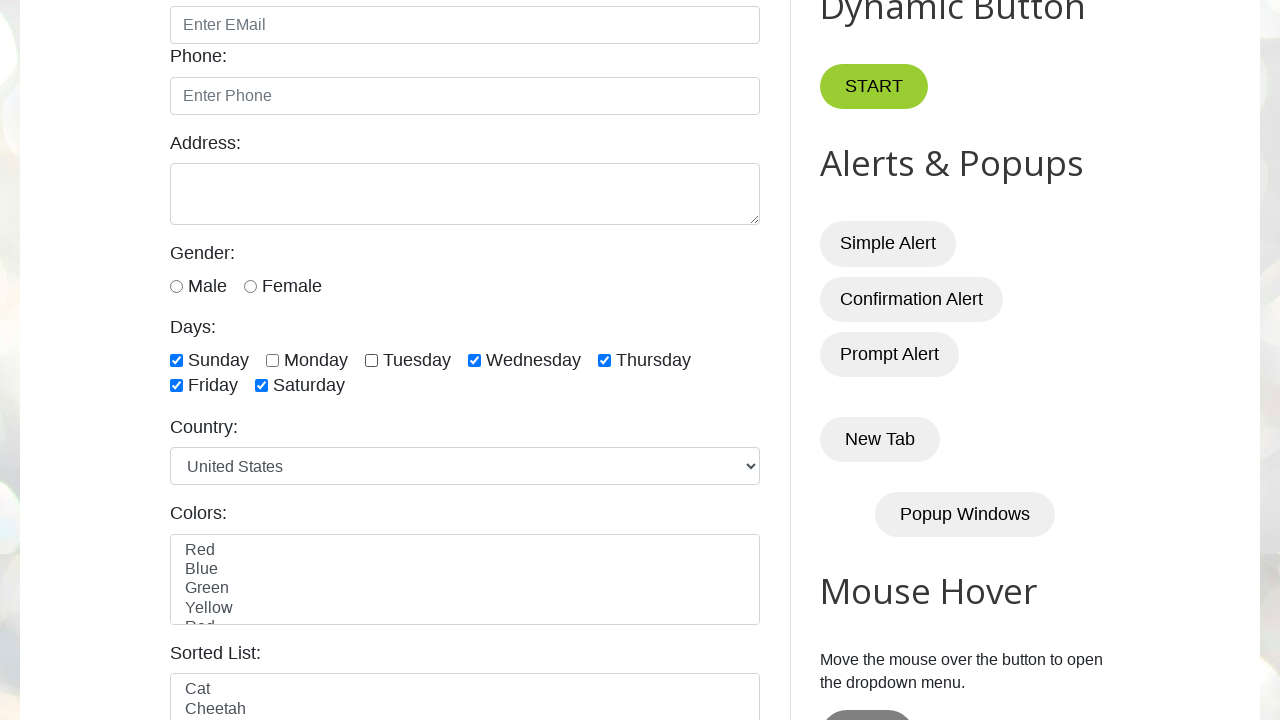

Toggled form checkbox at index 3 (unchecked) at (474, 360) on input.form-check-input[type='checkbox'] >> nth=3
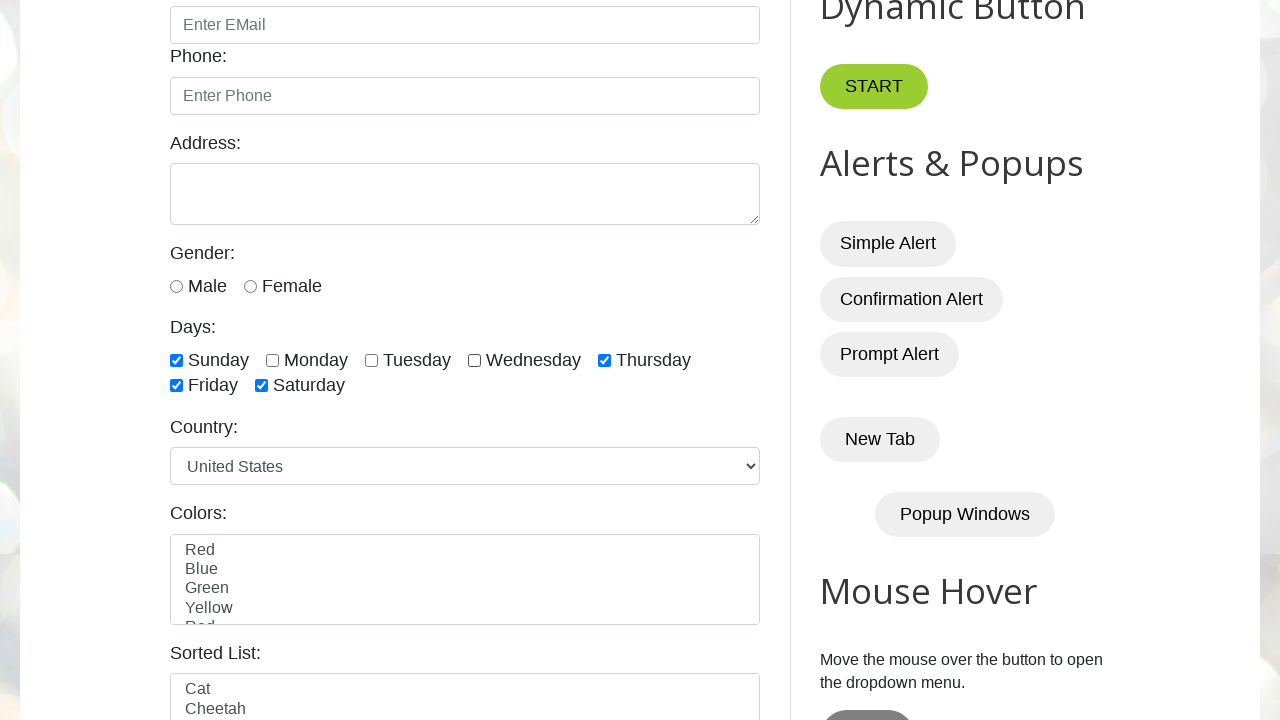

Toggled form checkbox at index 4 (unchecked) at (604, 360) on input.form-check-input[type='checkbox'] >> nth=4
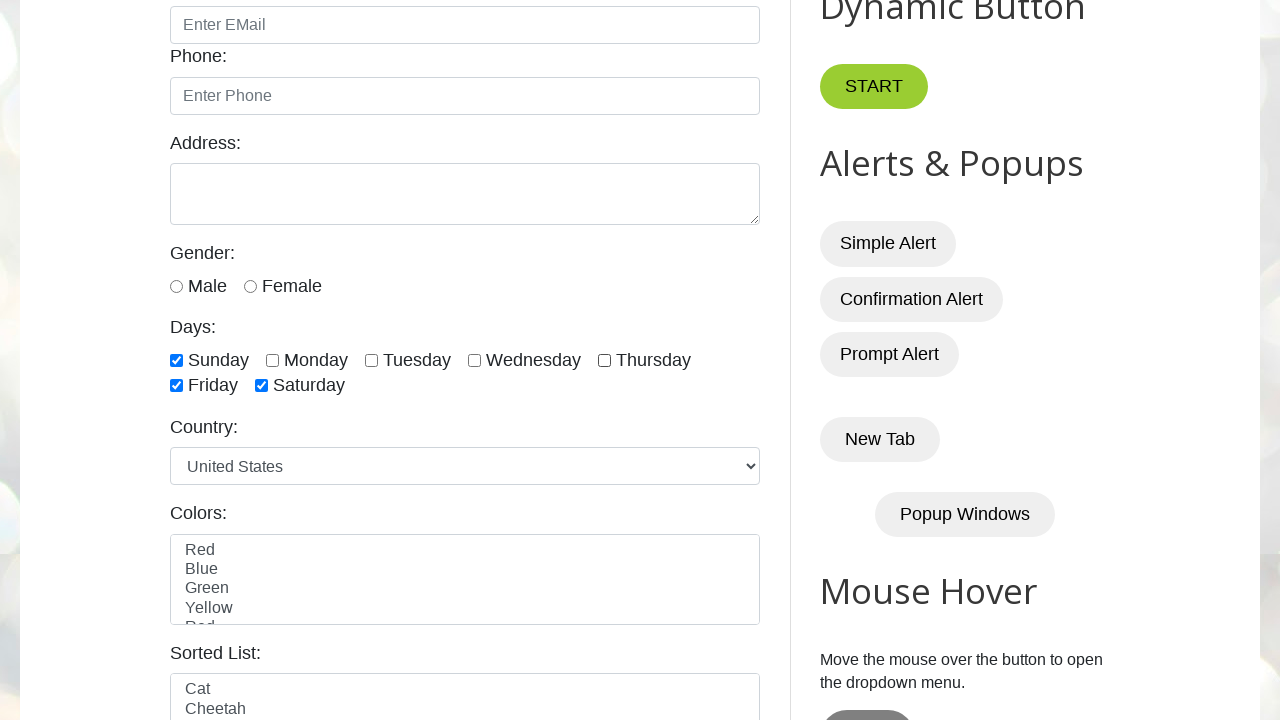

Toggled form checkbox at index 5 (unchecked) at (176, 386) on input.form-check-input[type='checkbox'] >> nth=5
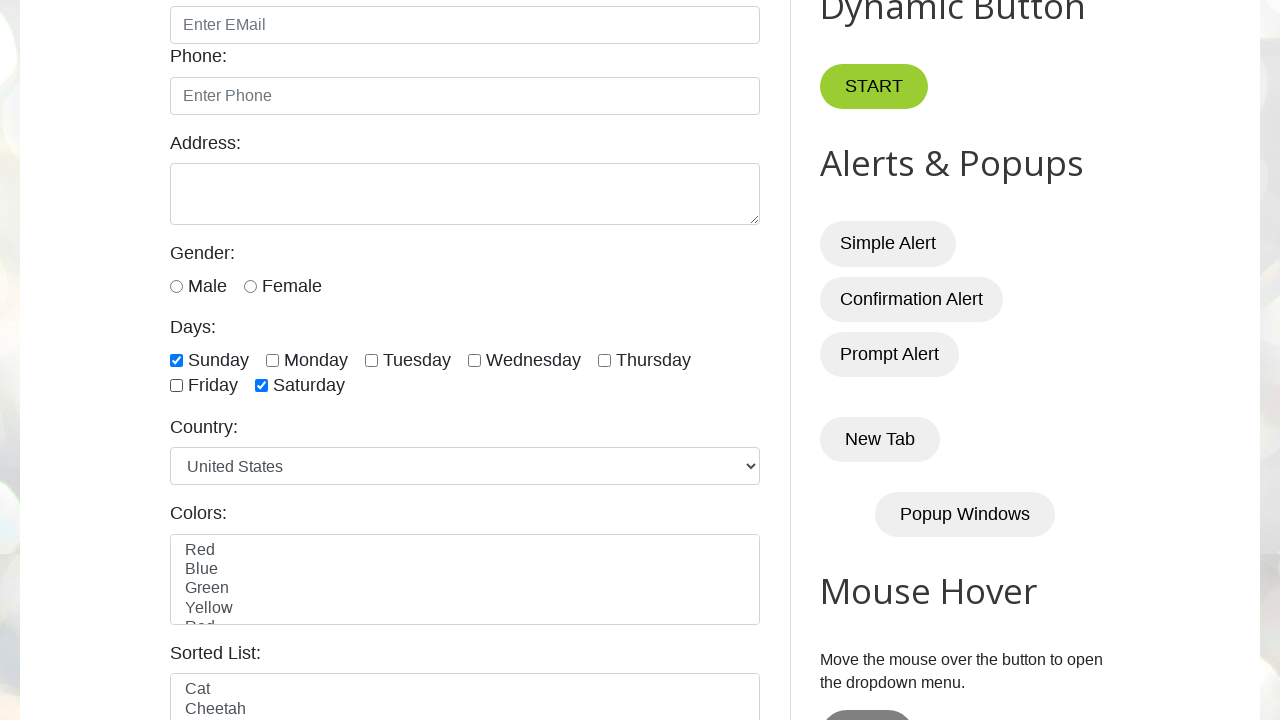

Toggled form checkbox at index 6 (unchecked) at (262, 386) on input.form-check-input[type='checkbox'] >> nth=6
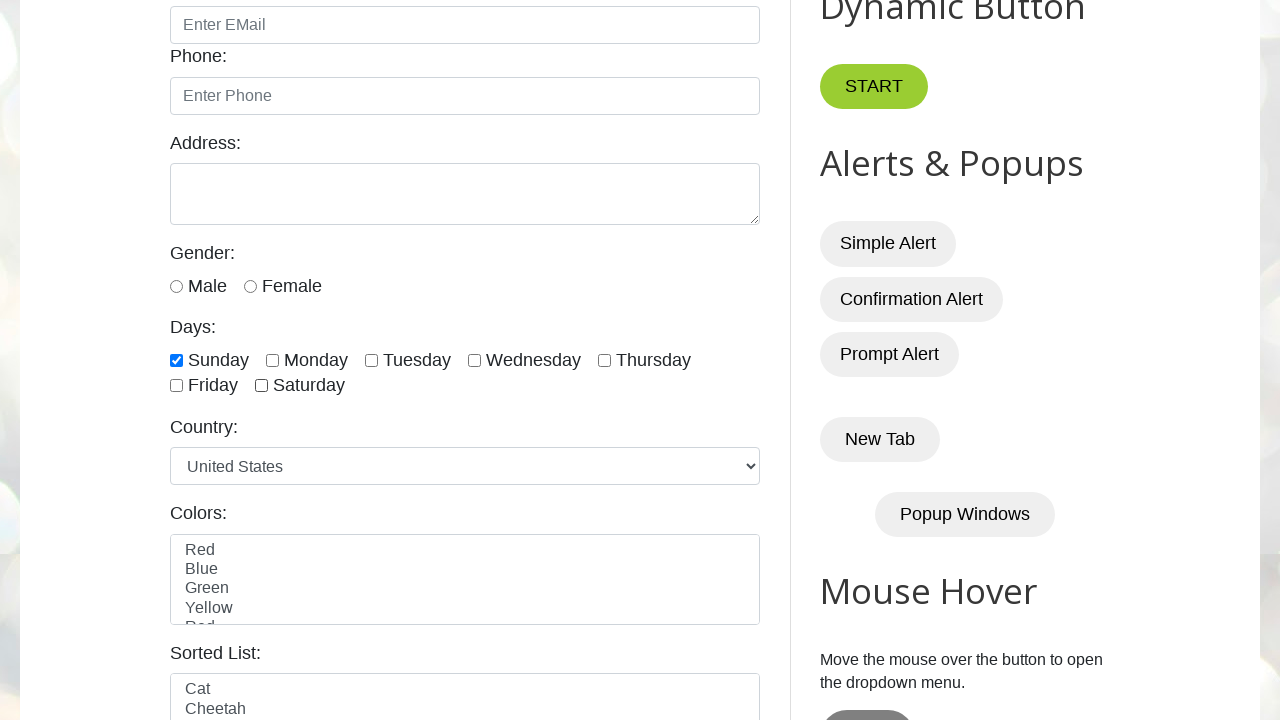

Checked last 3 checkboxes - index 4 at (604, 360) on input.form-check-input[type='checkbox'] >> nth=4
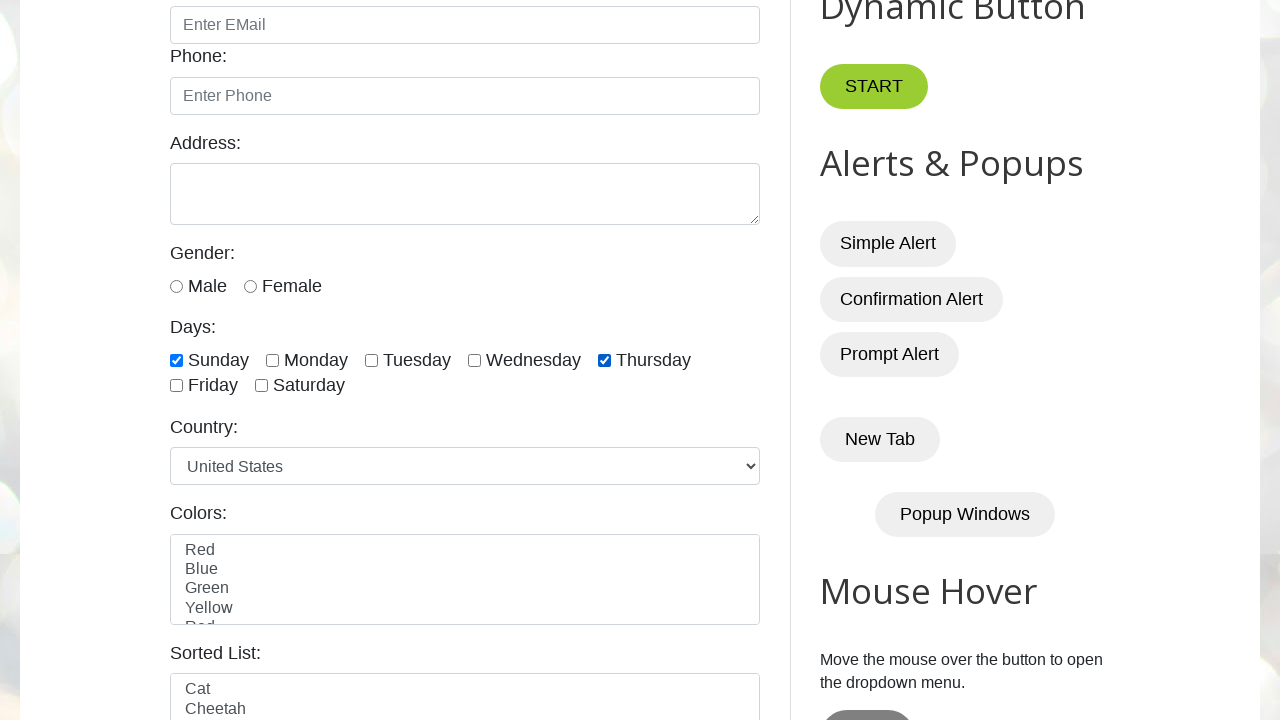

Checked last 3 checkboxes - index 5 at (176, 386) on input.form-check-input[type='checkbox'] >> nth=5
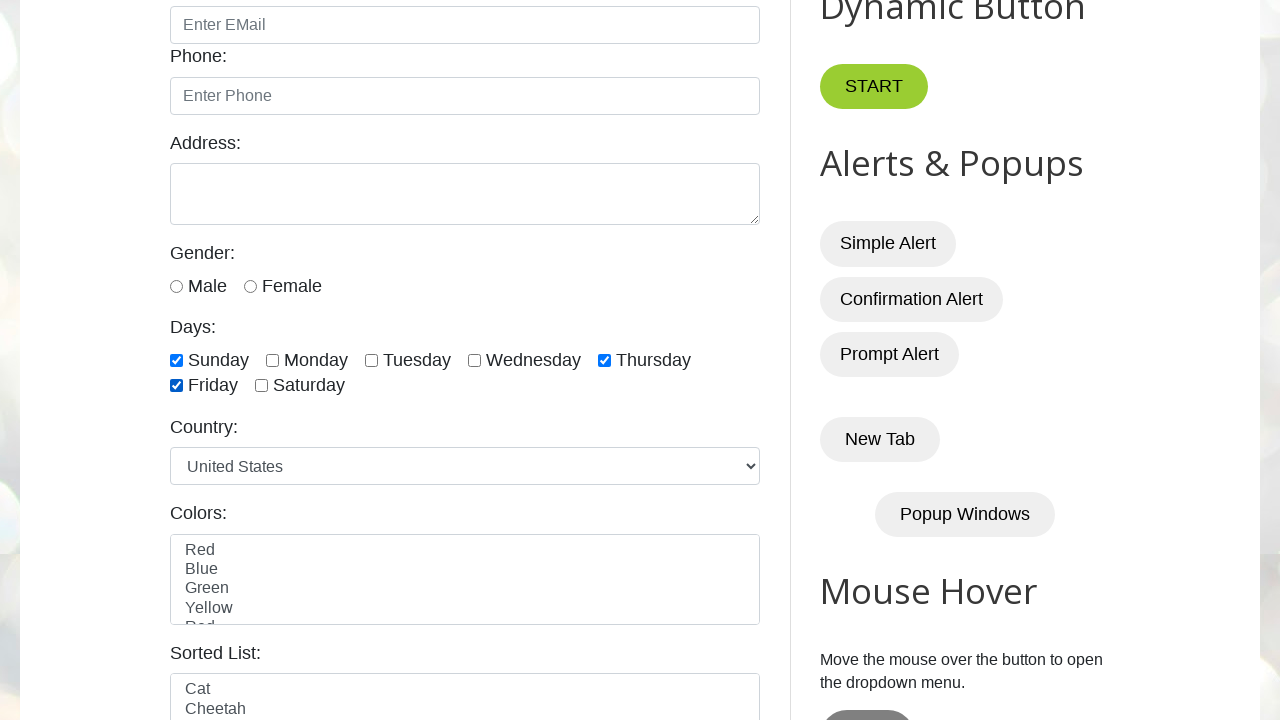

Checked last 3 checkboxes - index 6 at (262, 386) on input.form-check-input[type='checkbox'] >> nth=6
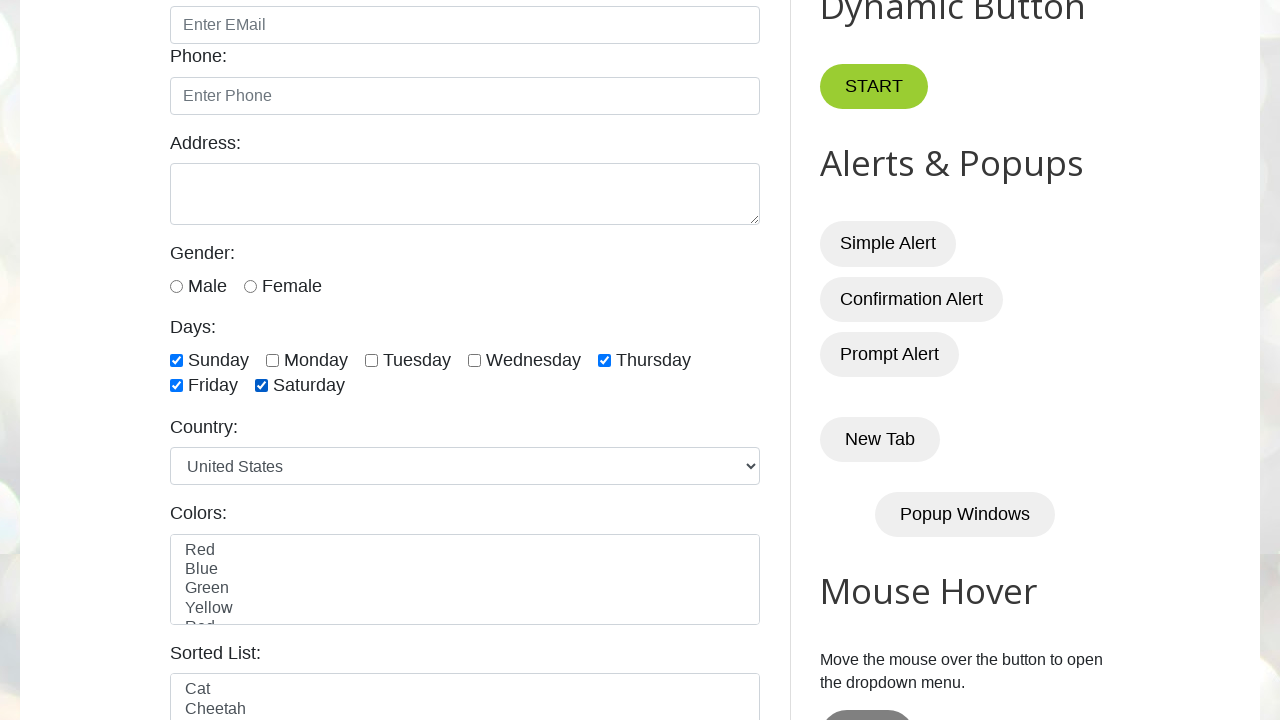

Checked first 3 checkboxes - index 0 at (176, 360) on input.form-check-input[type='checkbox'] >> nth=0
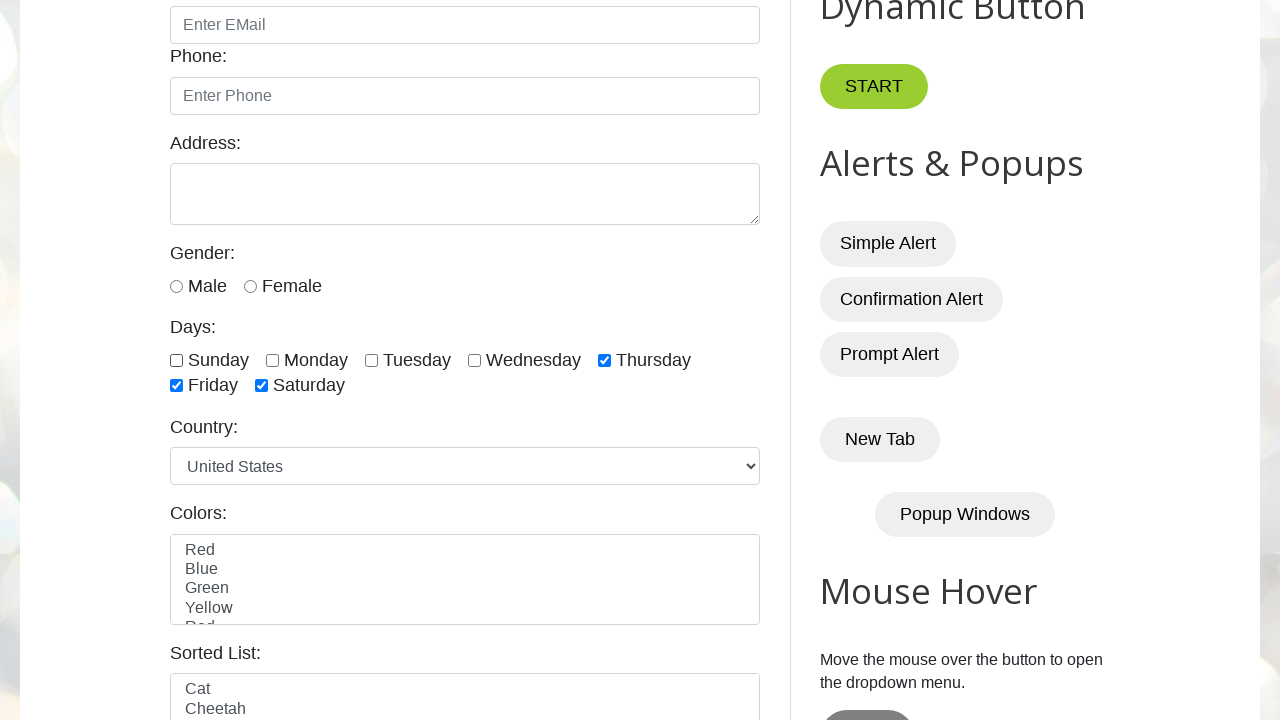

Checked first 3 checkboxes - index 1 at (272, 360) on input.form-check-input[type='checkbox'] >> nth=1
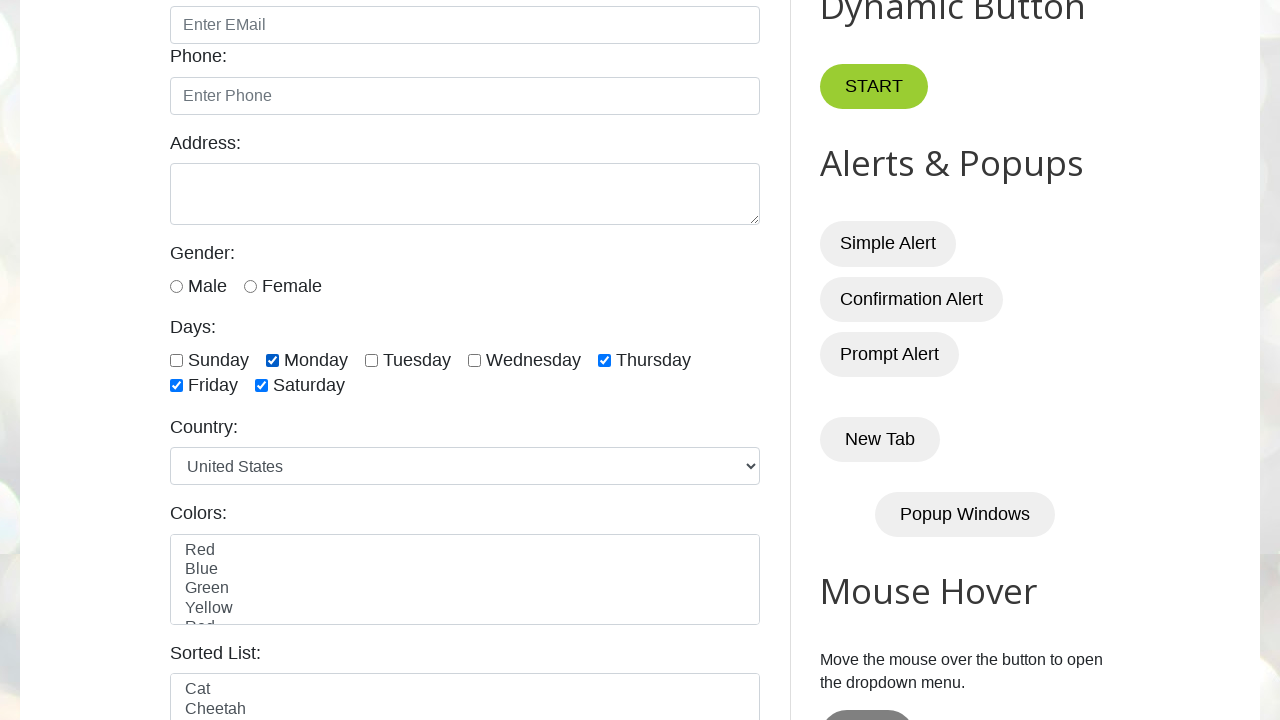

Checked first 3 checkboxes - index 2 at (372, 360) on input.form-check-input[type='checkbox'] >> nth=2
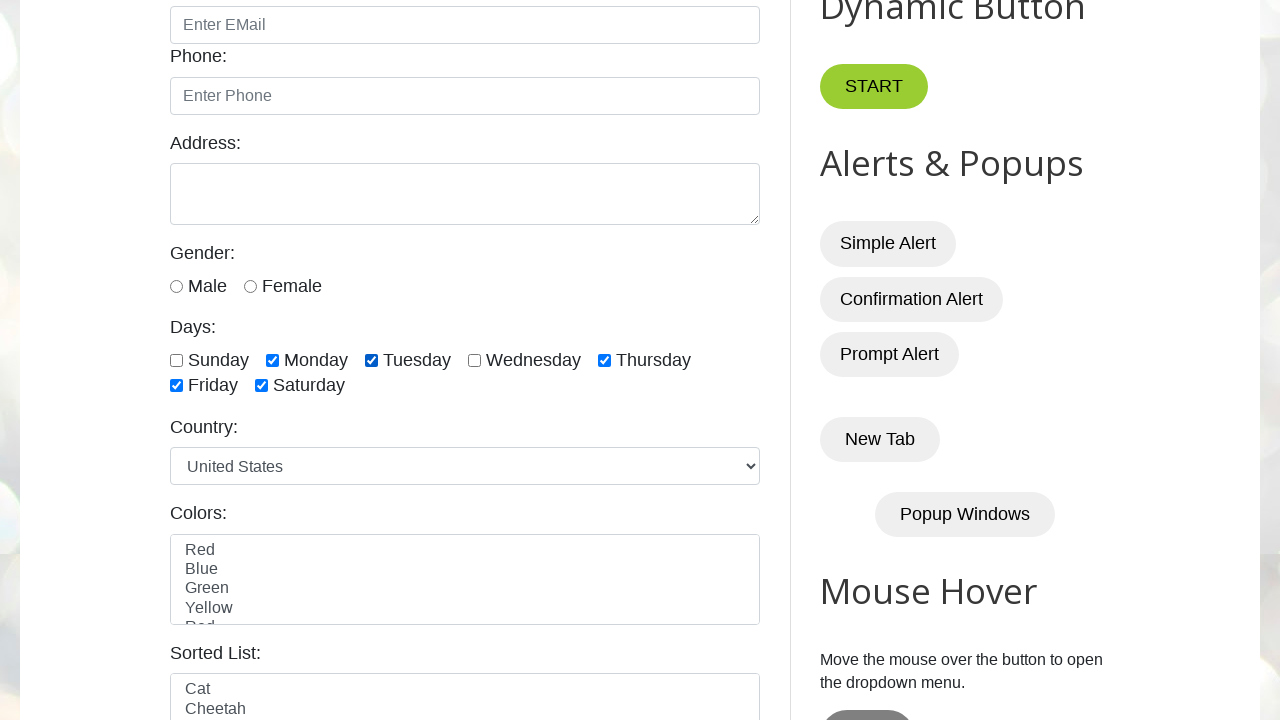

Waited 2 seconds before unselecting checkboxes
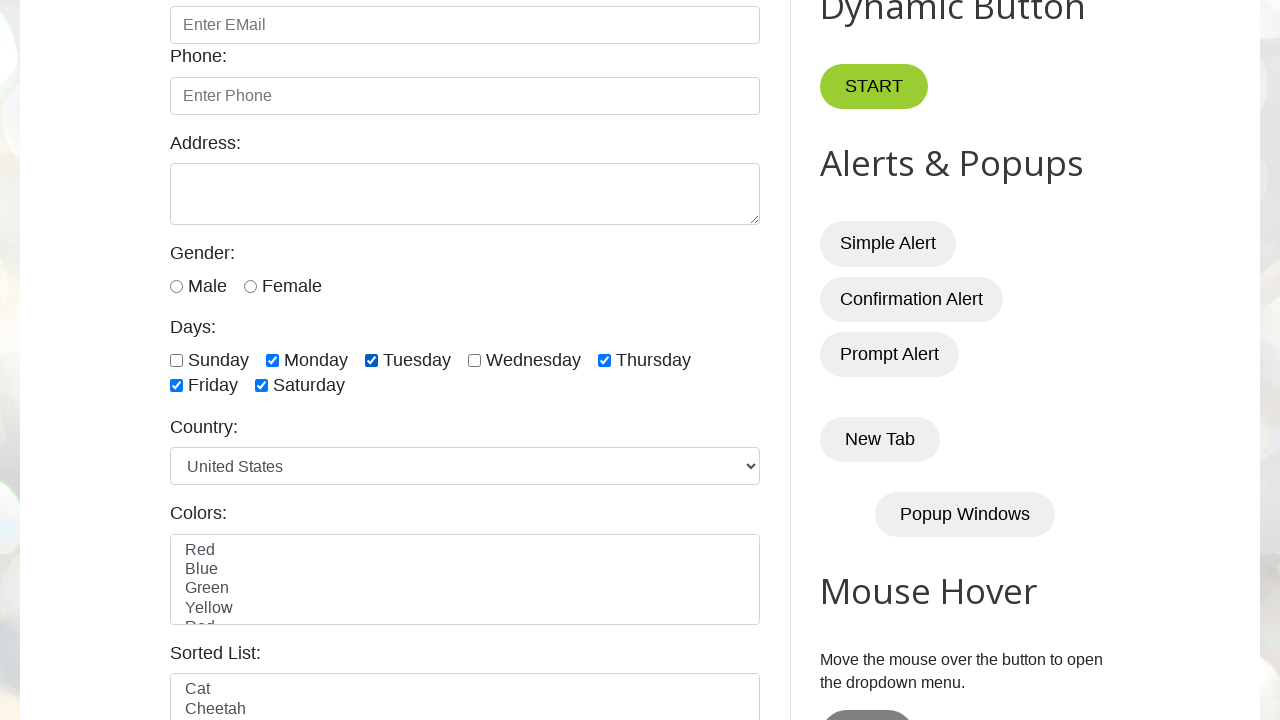

Evaluated checkbox at index 0 for selection status
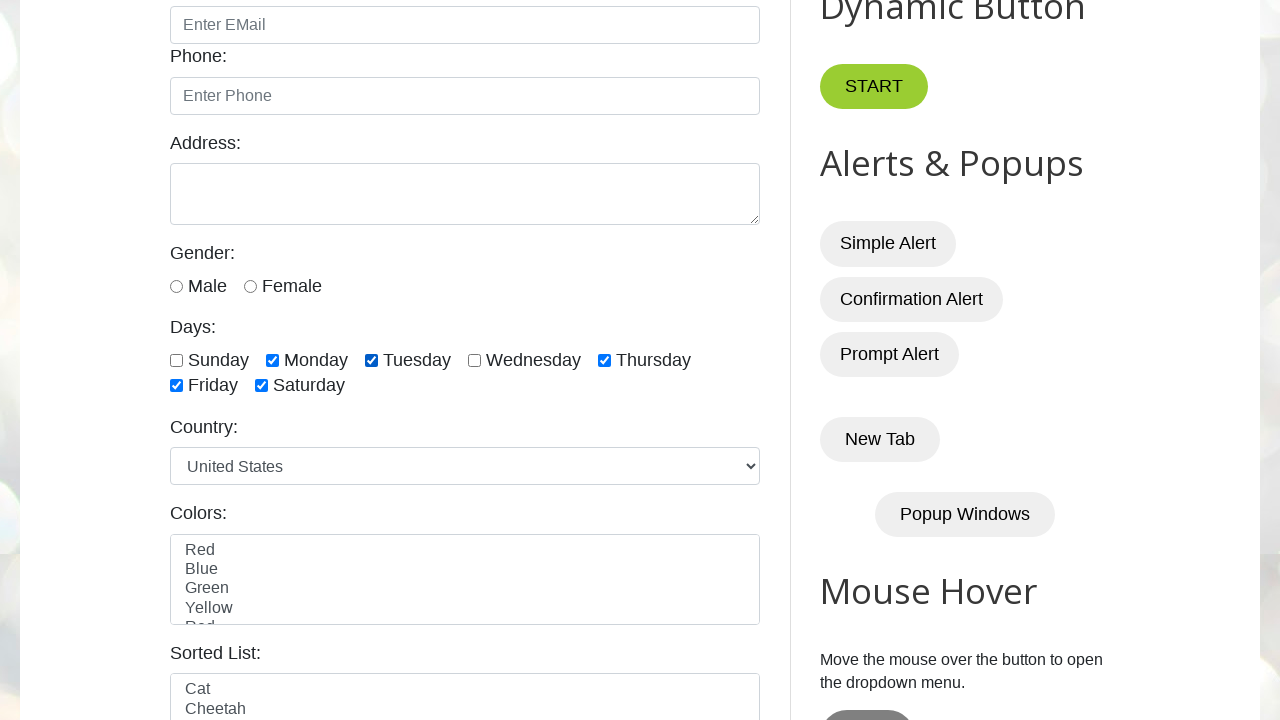

Evaluated checkbox at index 1 for selection status
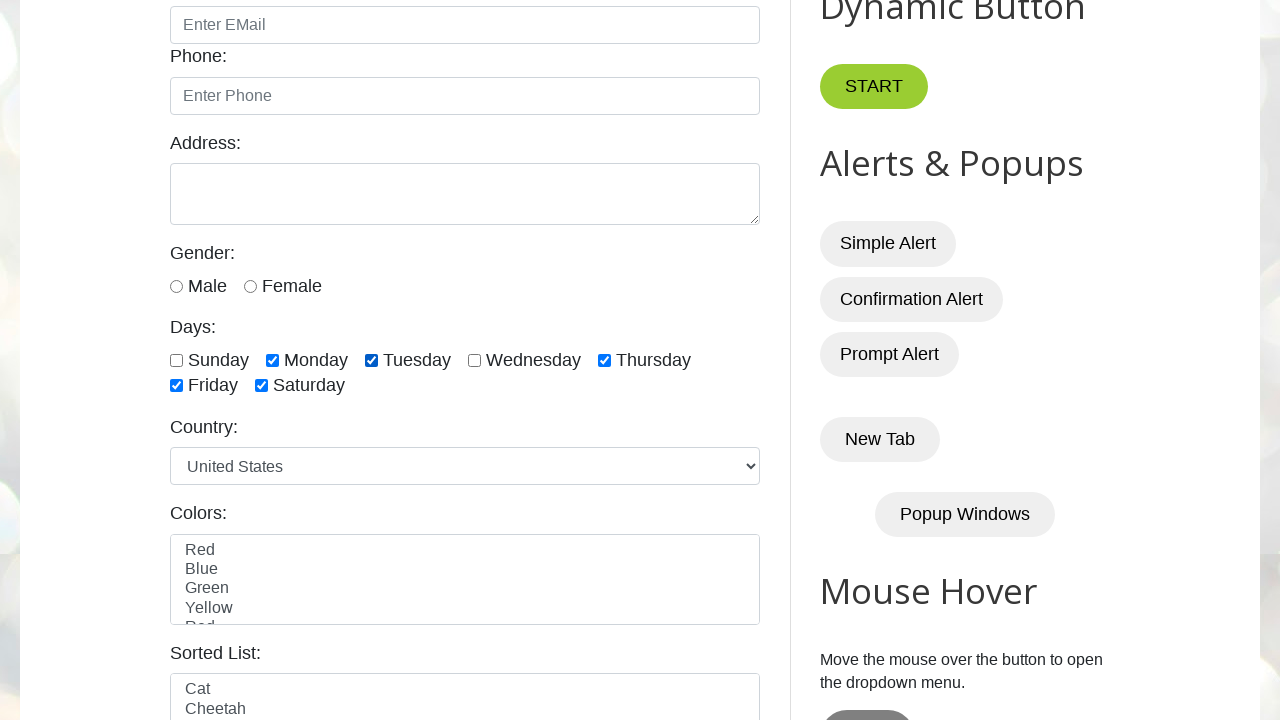

Unchecked checkbox at index 1 at (272, 360) on input.form-check-input[type='checkbox'] >> nth=1
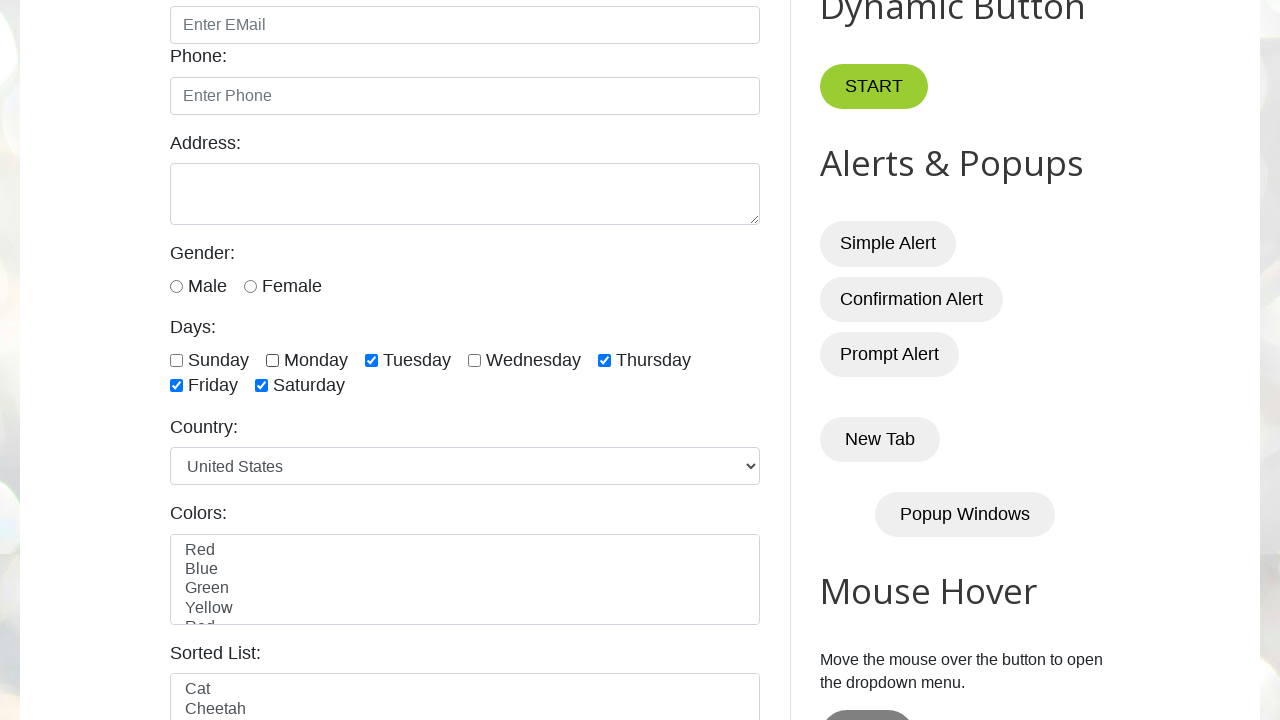

Evaluated checkbox at index 2 for selection status
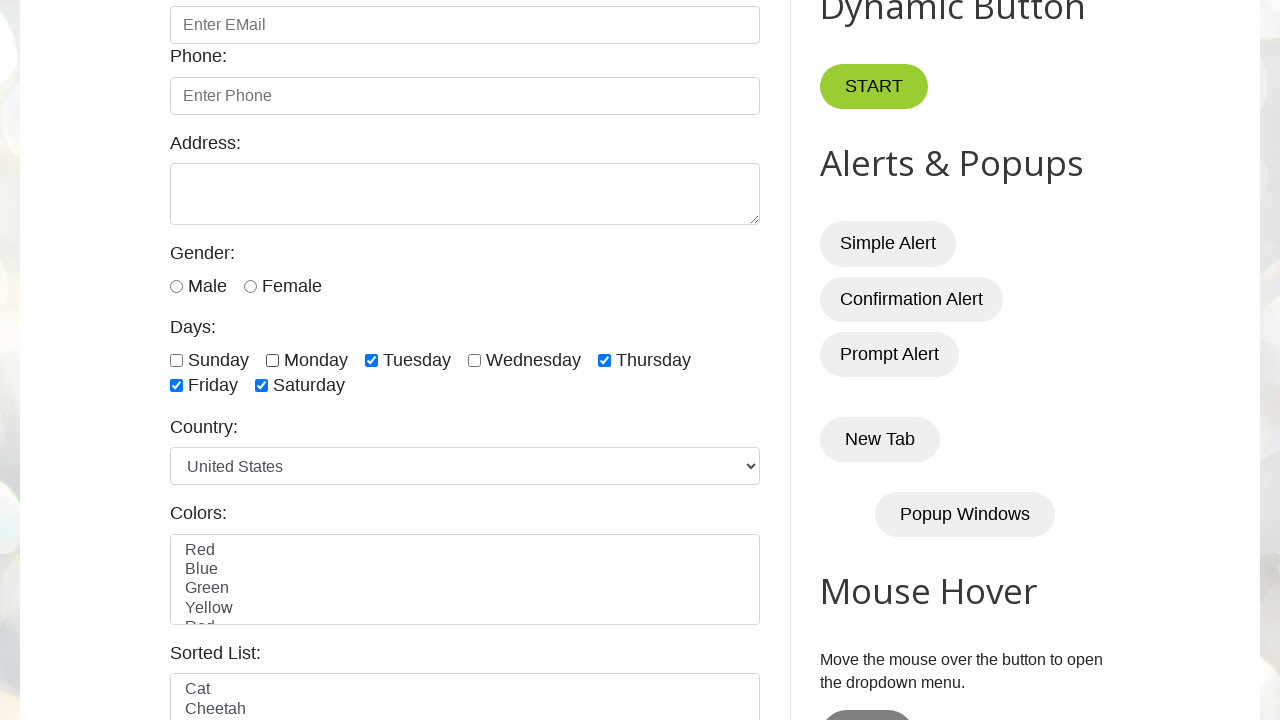

Unchecked checkbox at index 2 at (372, 360) on input.form-check-input[type='checkbox'] >> nth=2
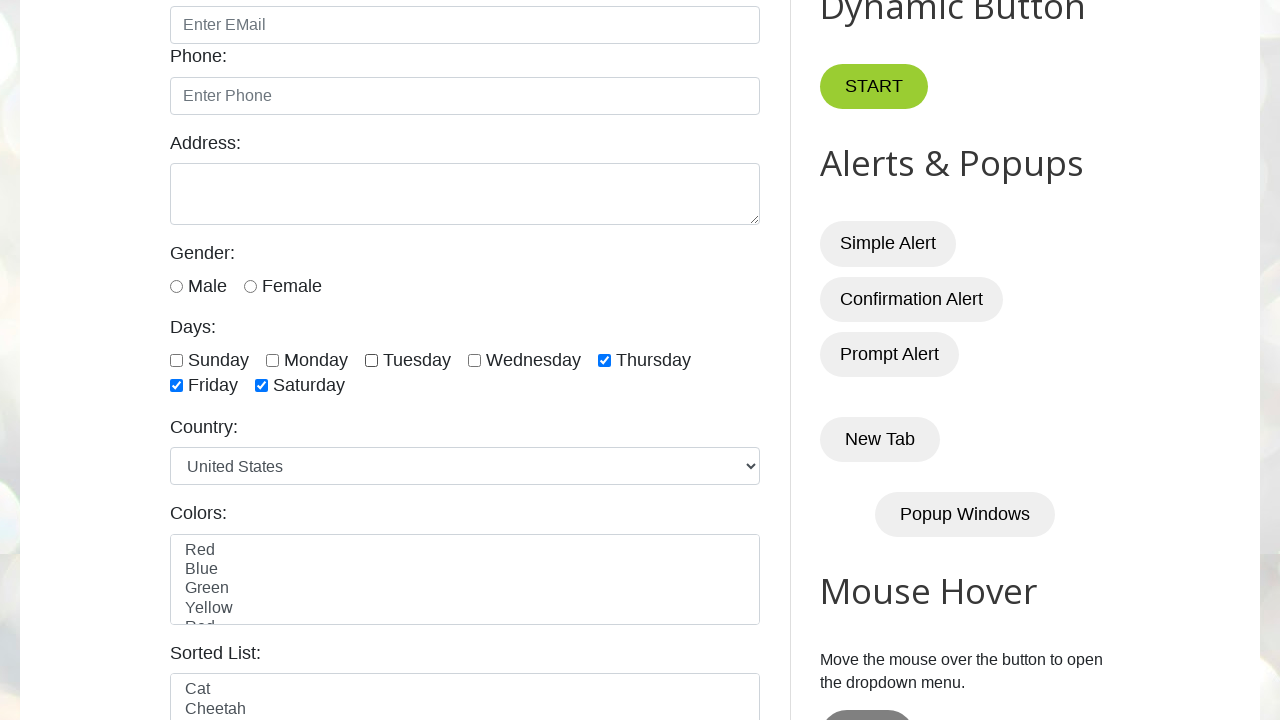

Evaluated checkbox at index 3 for selection status
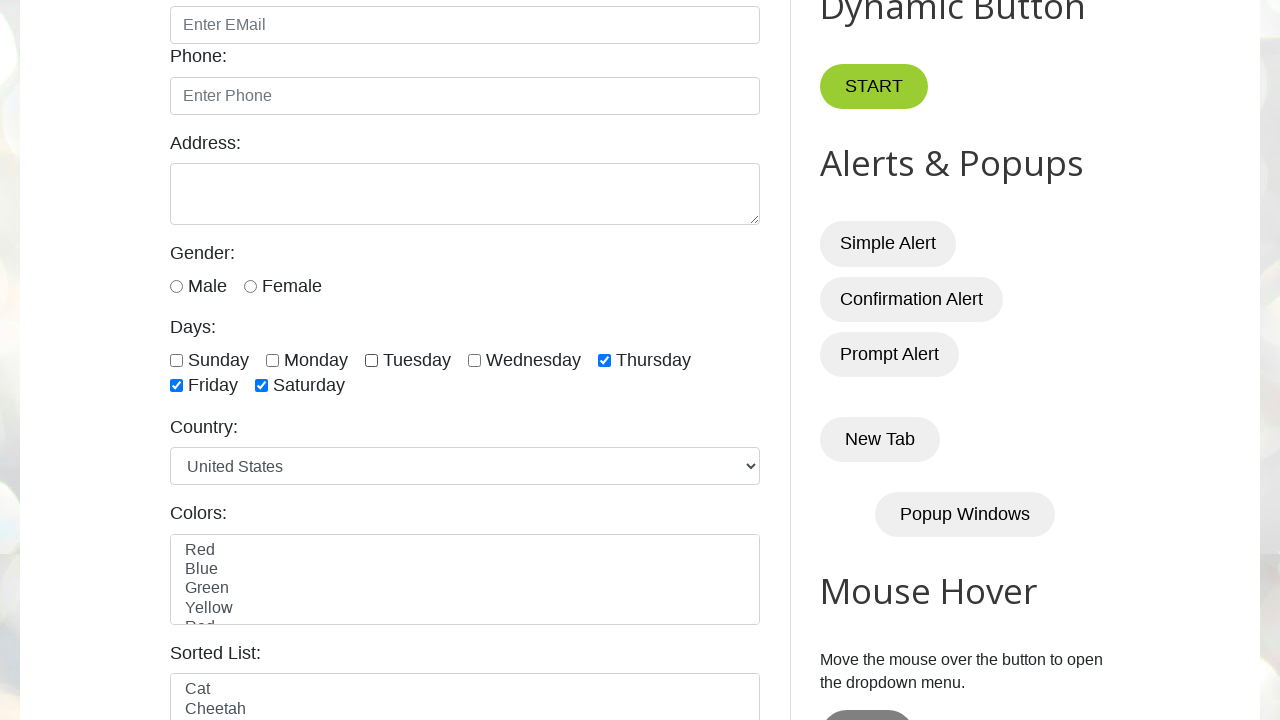

Evaluated checkbox at index 4 for selection status
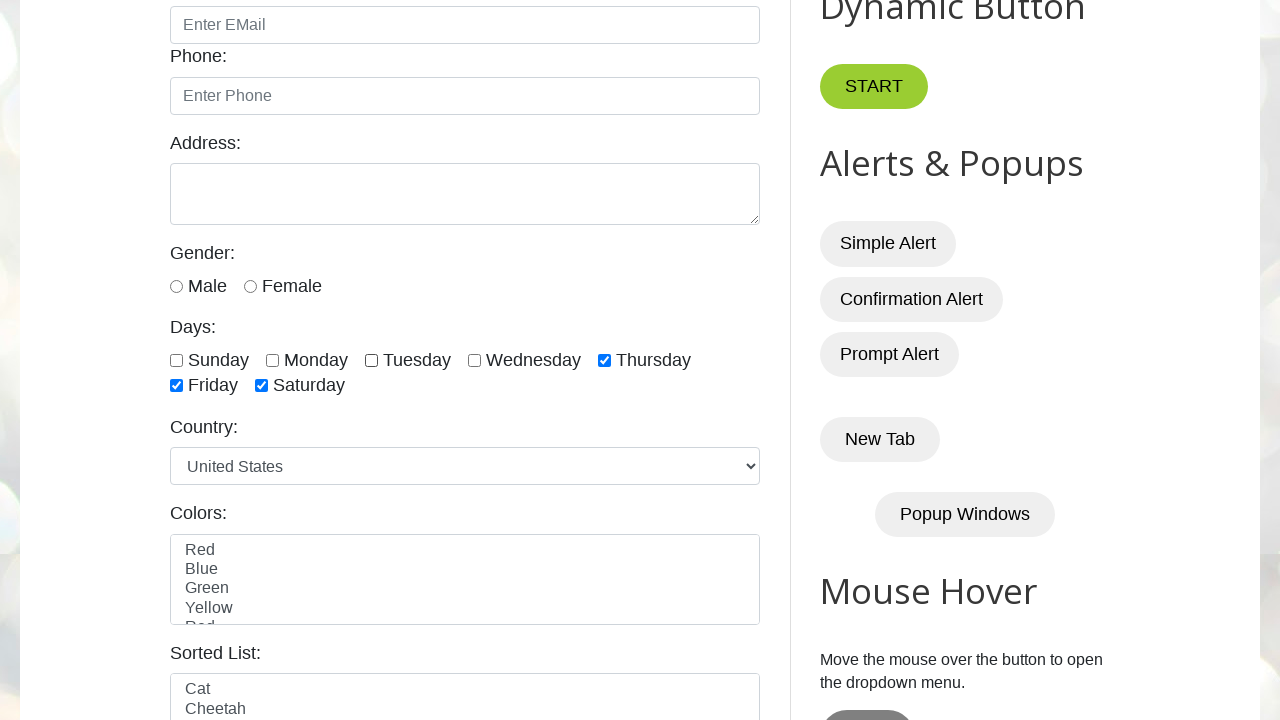

Unchecked checkbox at index 4 at (604, 360) on input.form-check-input[type='checkbox'] >> nth=4
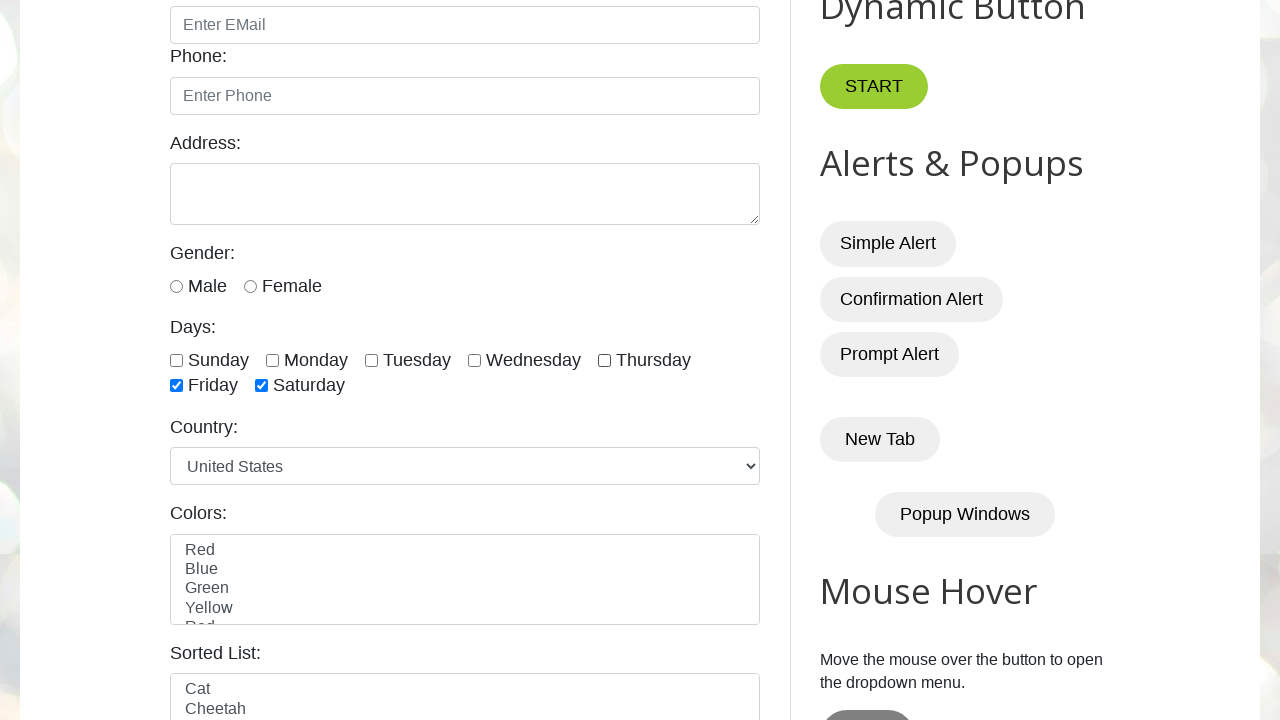

Evaluated checkbox at index 5 for selection status
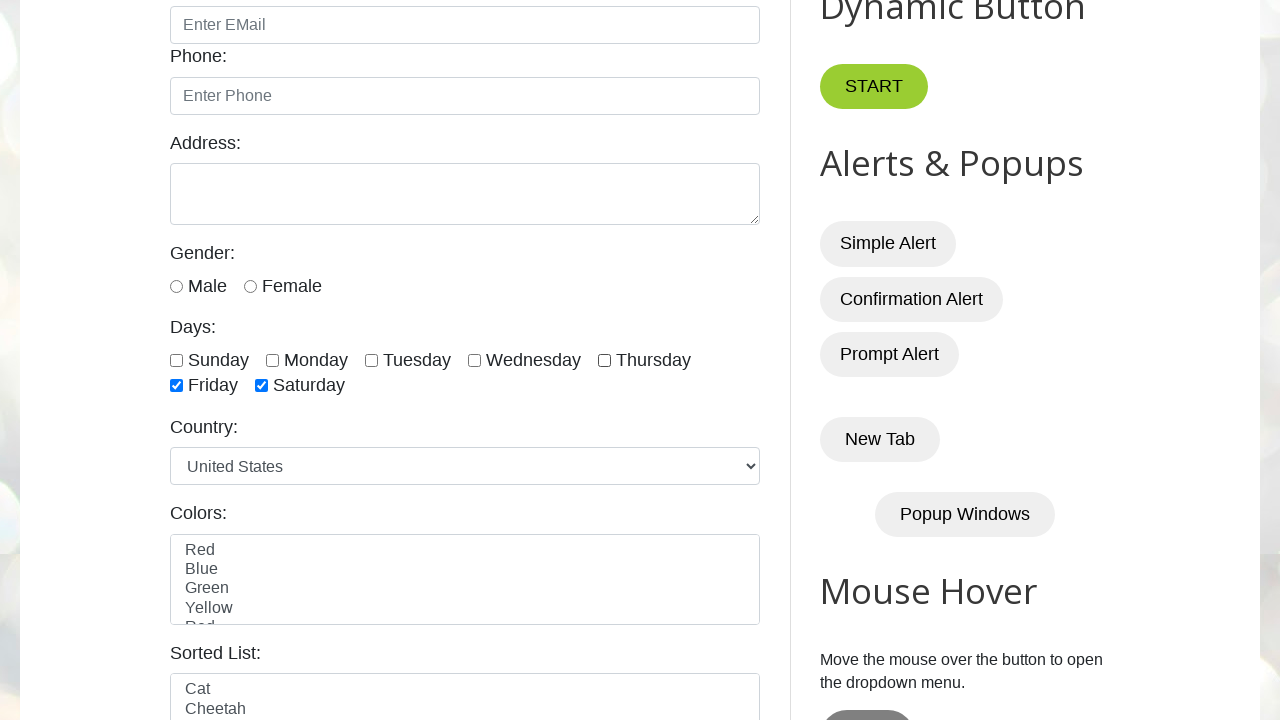

Unchecked checkbox at index 5 at (176, 386) on input.form-check-input[type='checkbox'] >> nth=5
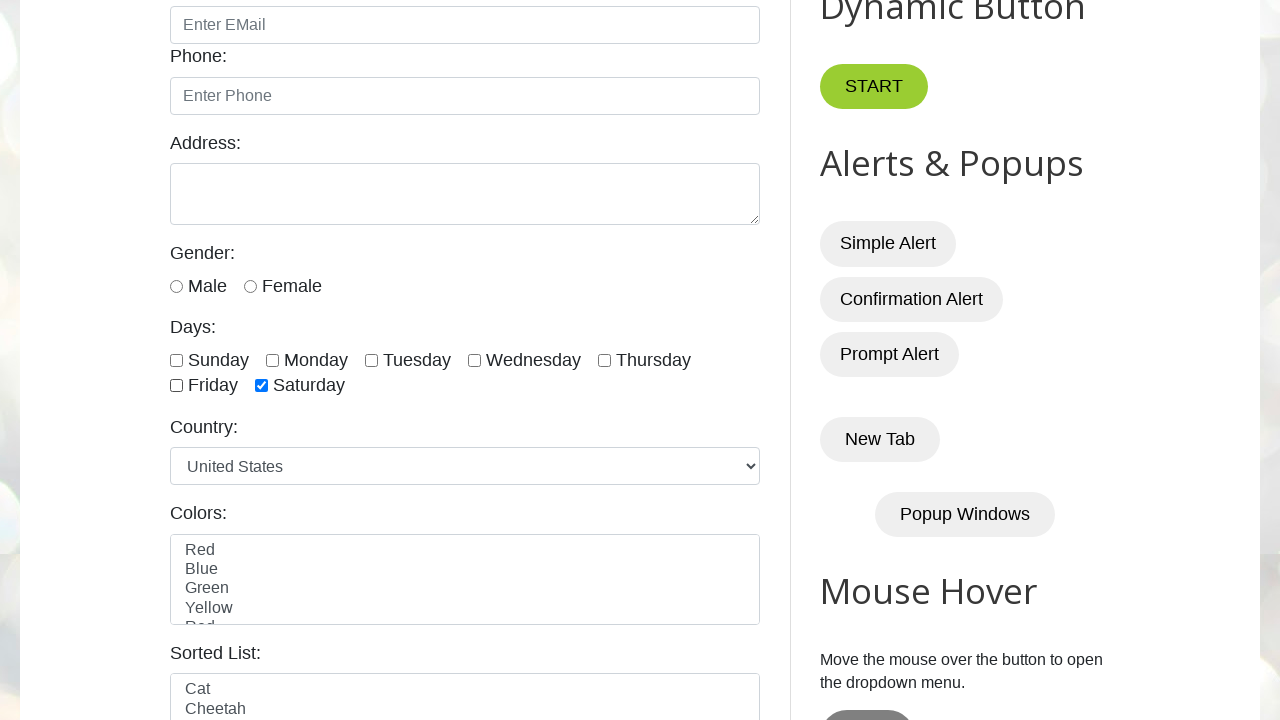

Evaluated checkbox at index 6 for selection status
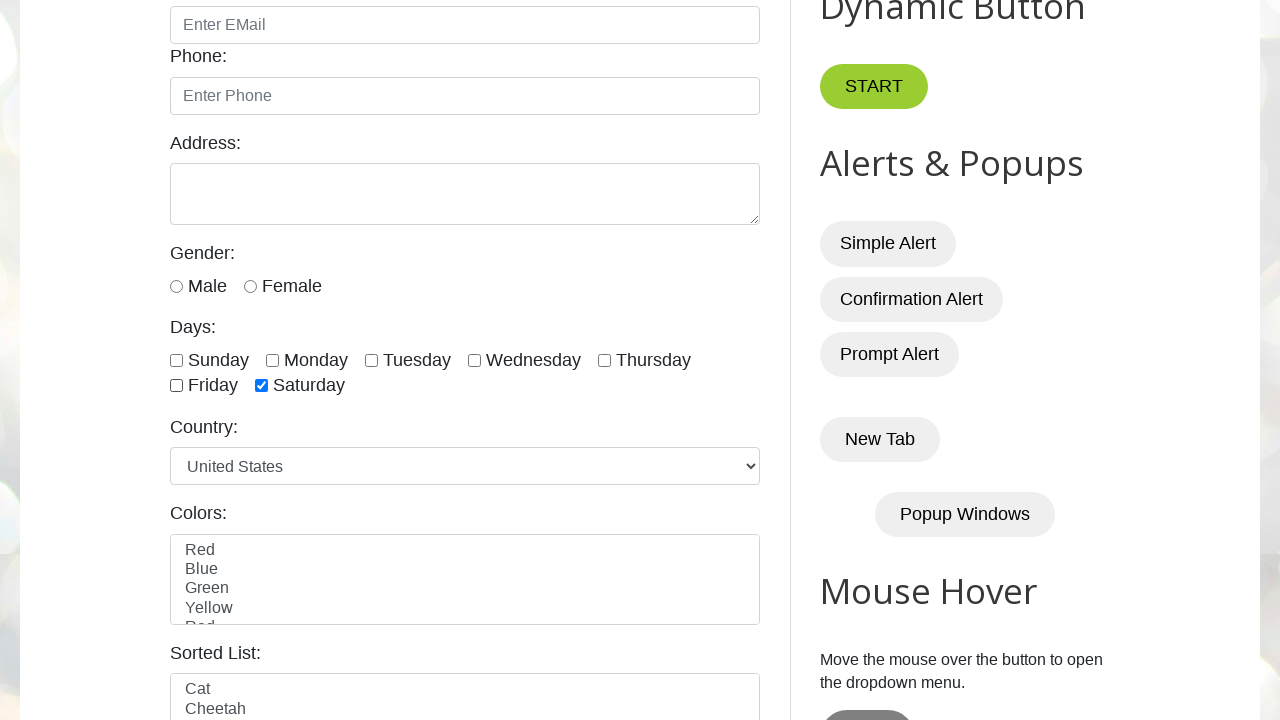

Unchecked checkbox at index 6 at (262, 386) on input.form-check-input[type='checkbox'] >> nth=6
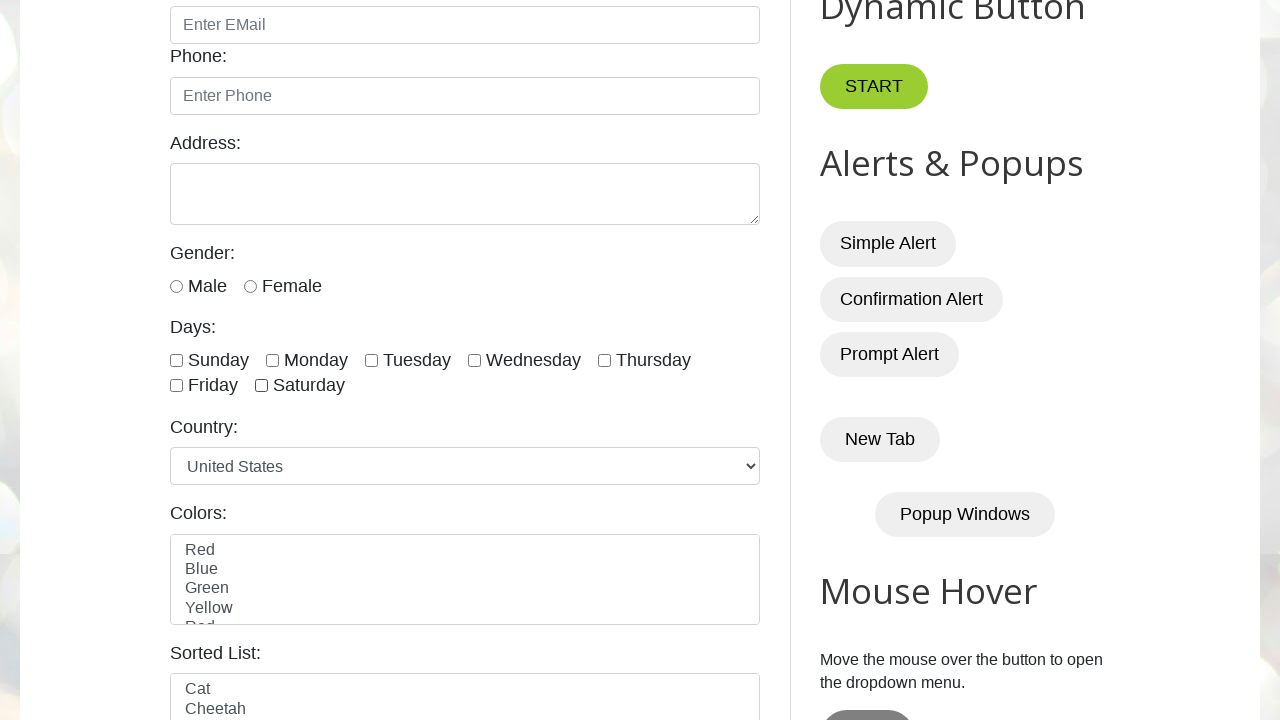

Located all table checkboxes
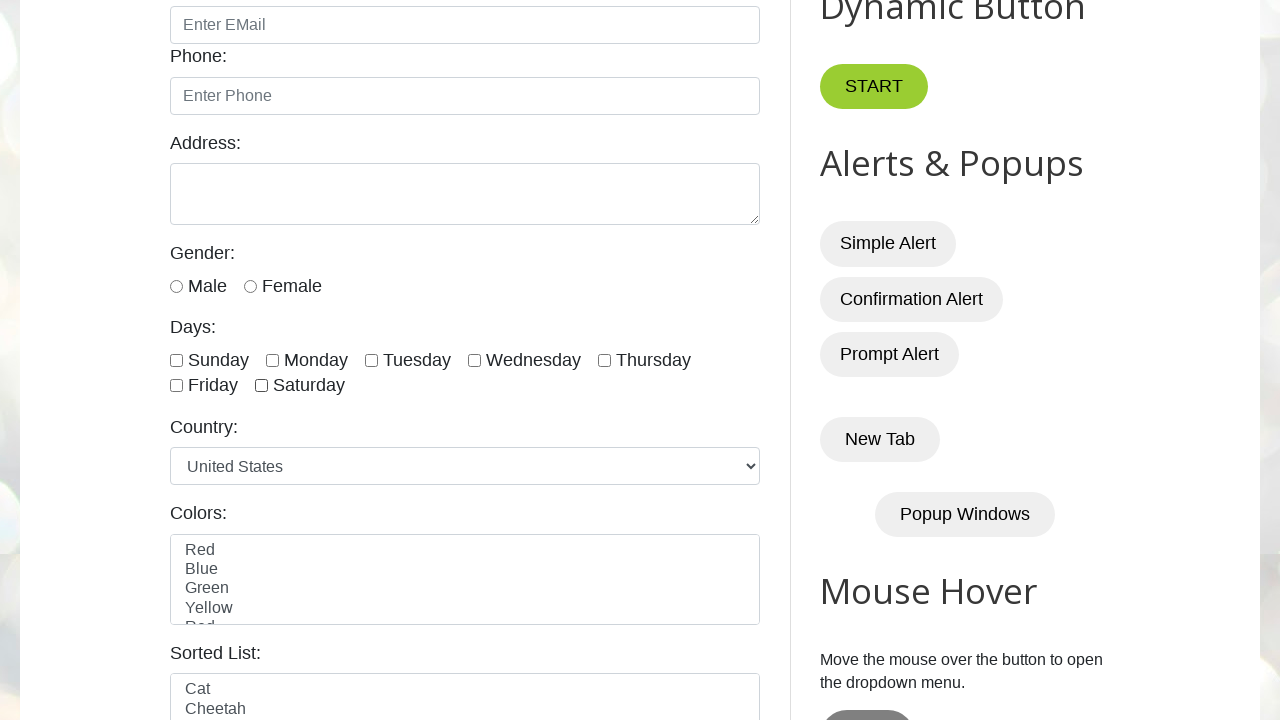

Found 6 table checkboxes
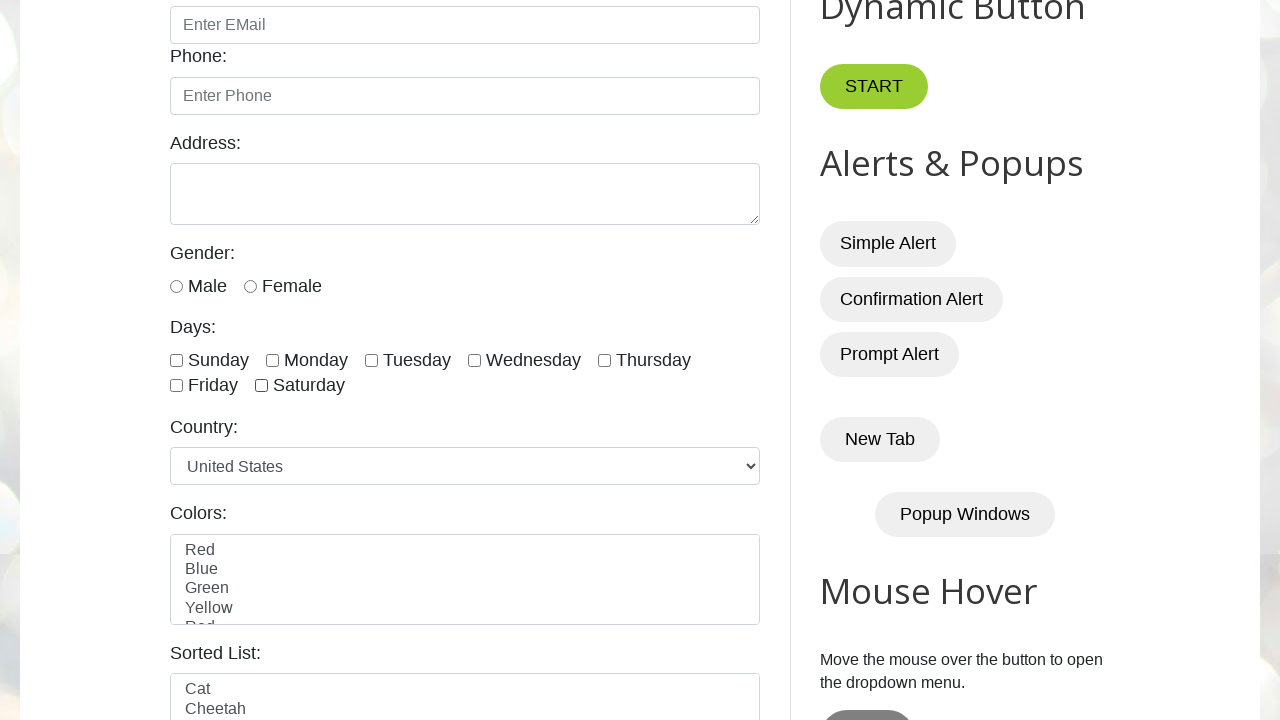

Clicked table checkbox at index 0 at (651, 361) on tbody input[type='checkbox'] >> nth=0
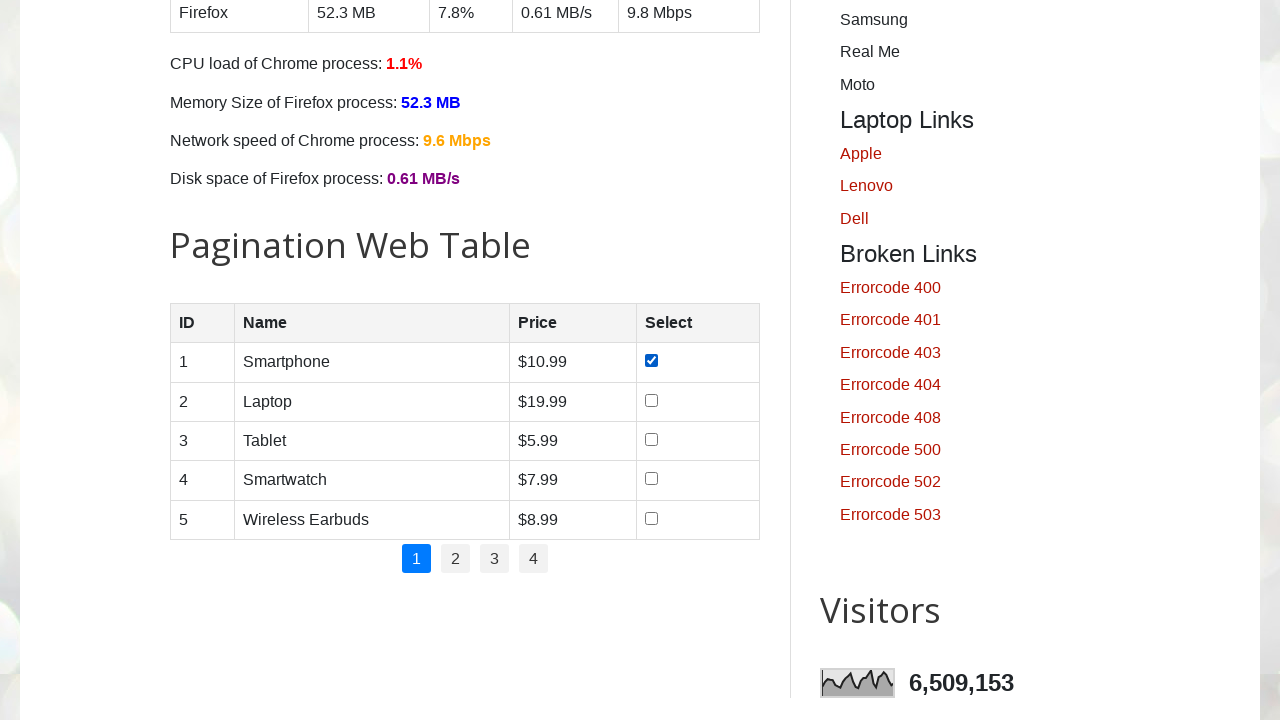

Clicked table checkbox at index 1 at (651, 400) on tbody input[type='checkbox'] >> nth=1
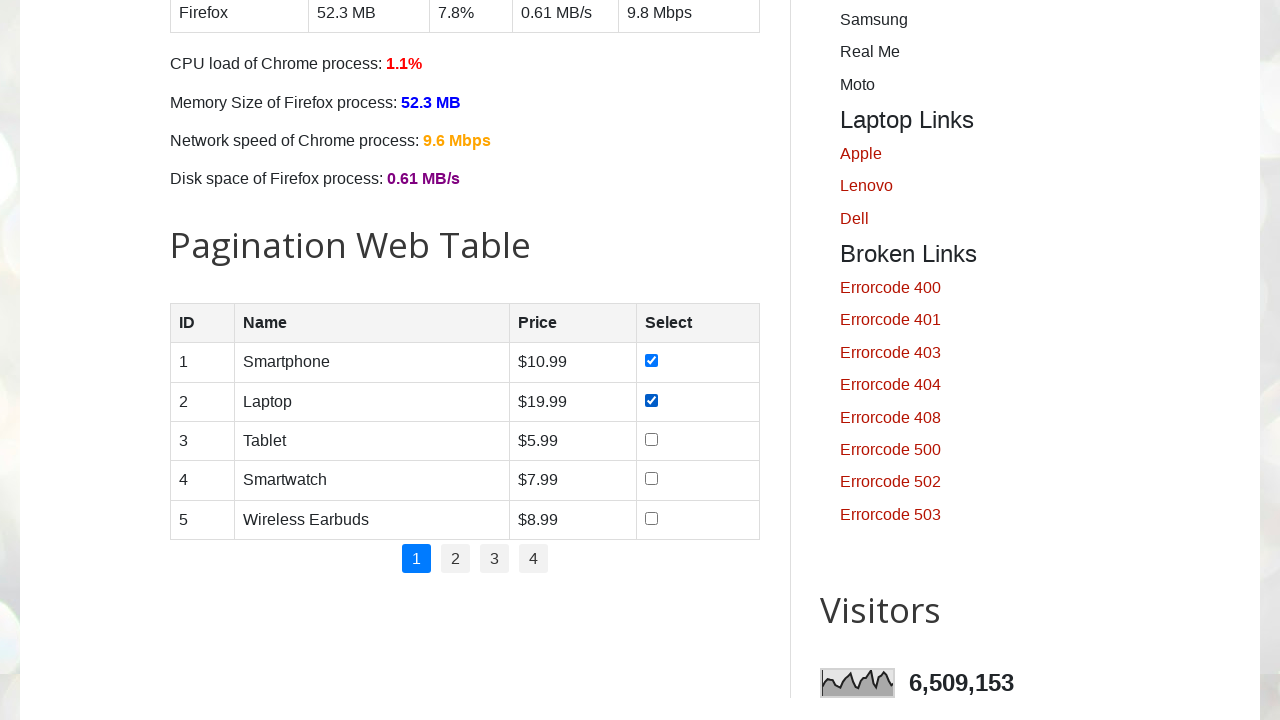

Clicked table checkbox at index 2 at (651, 439) on tbody input[type='checkbox'] >> nth=2
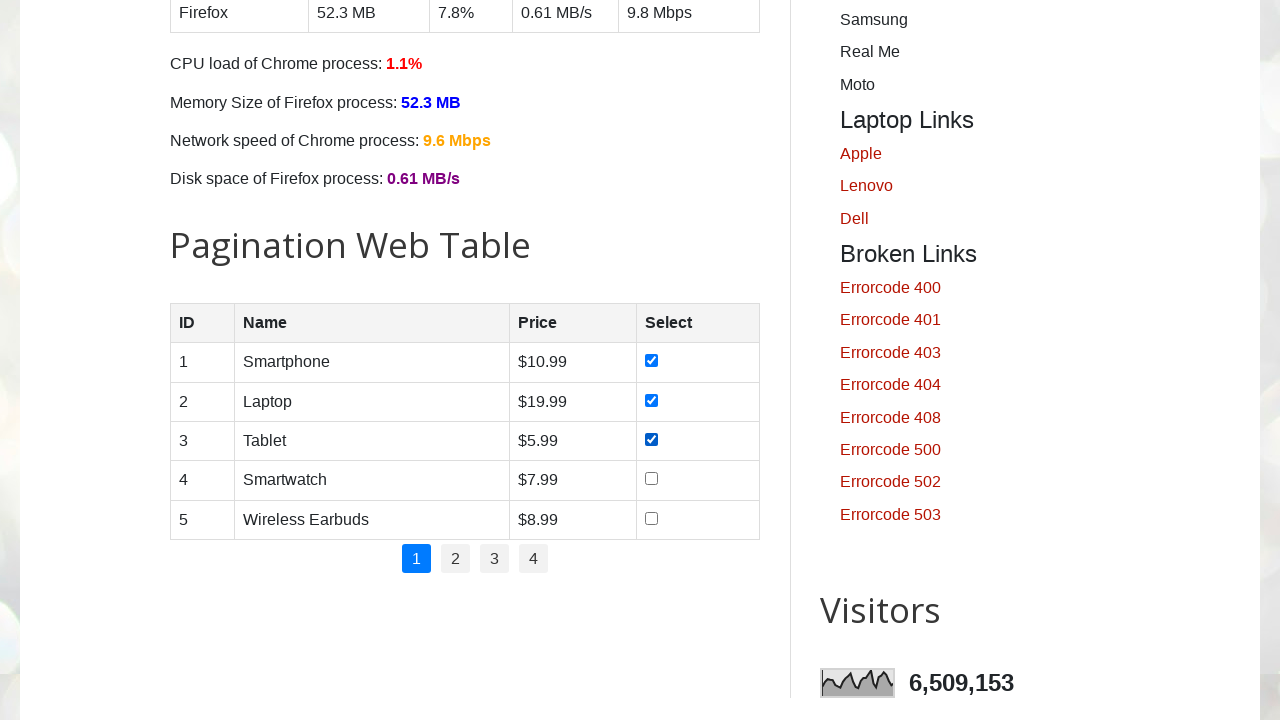

Clicked table checkbox at index 3 at (651, 479) on tbody input[type='checkbox'] >> nth=3
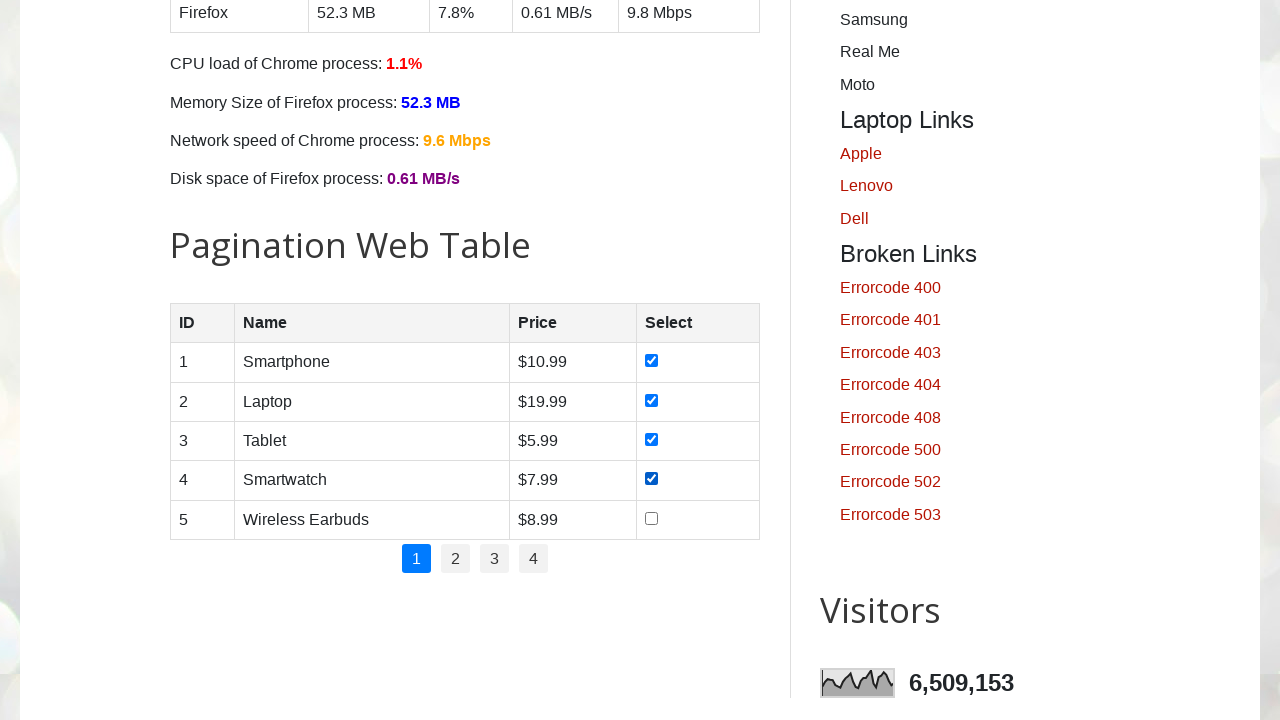

Clicked table checkbox at index 4 at (651, 518) on tbody input[type='checkbox'] >> nth=4
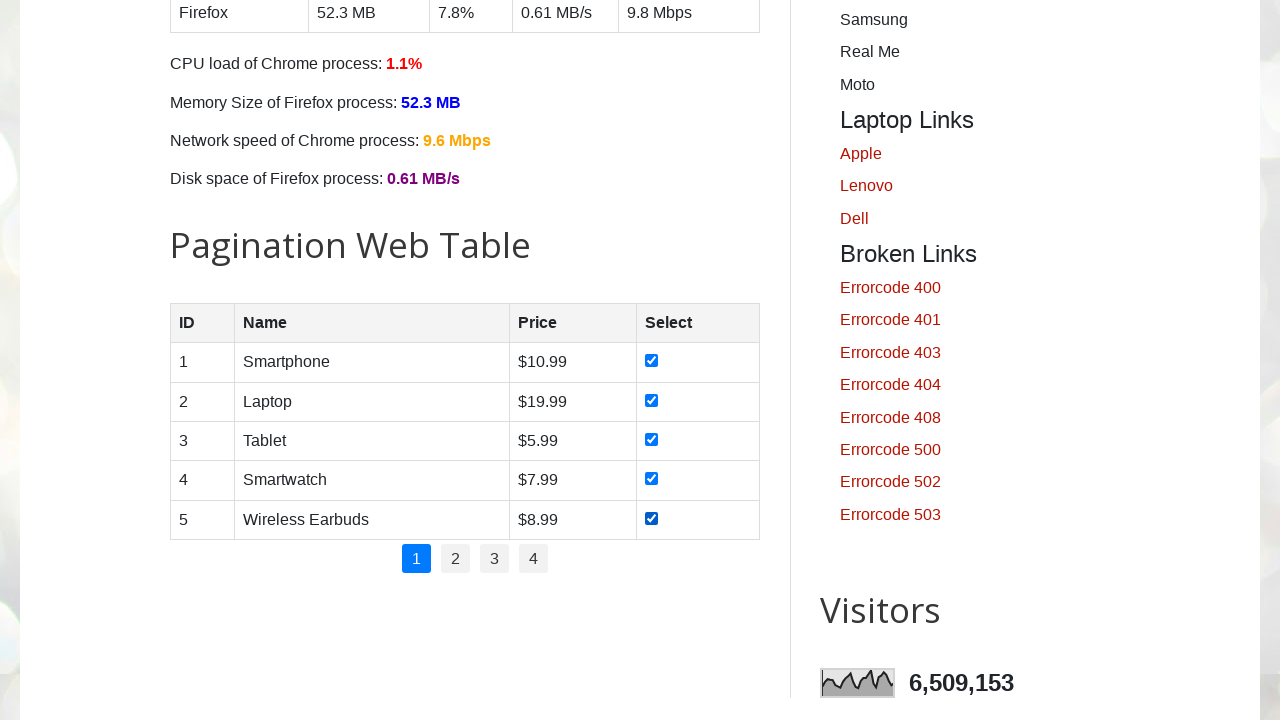

Clicked table checkbox at index 5 at (674, 361) on tbody input[type='checkbox'] >> nth=5
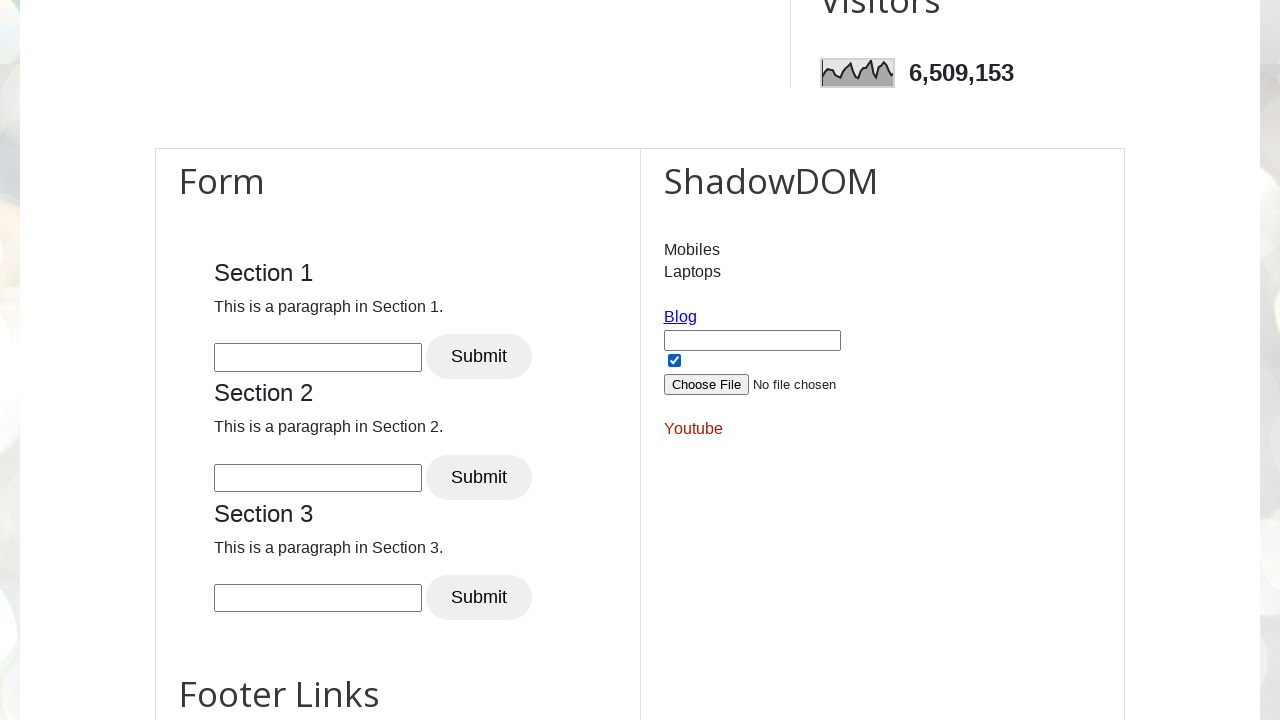

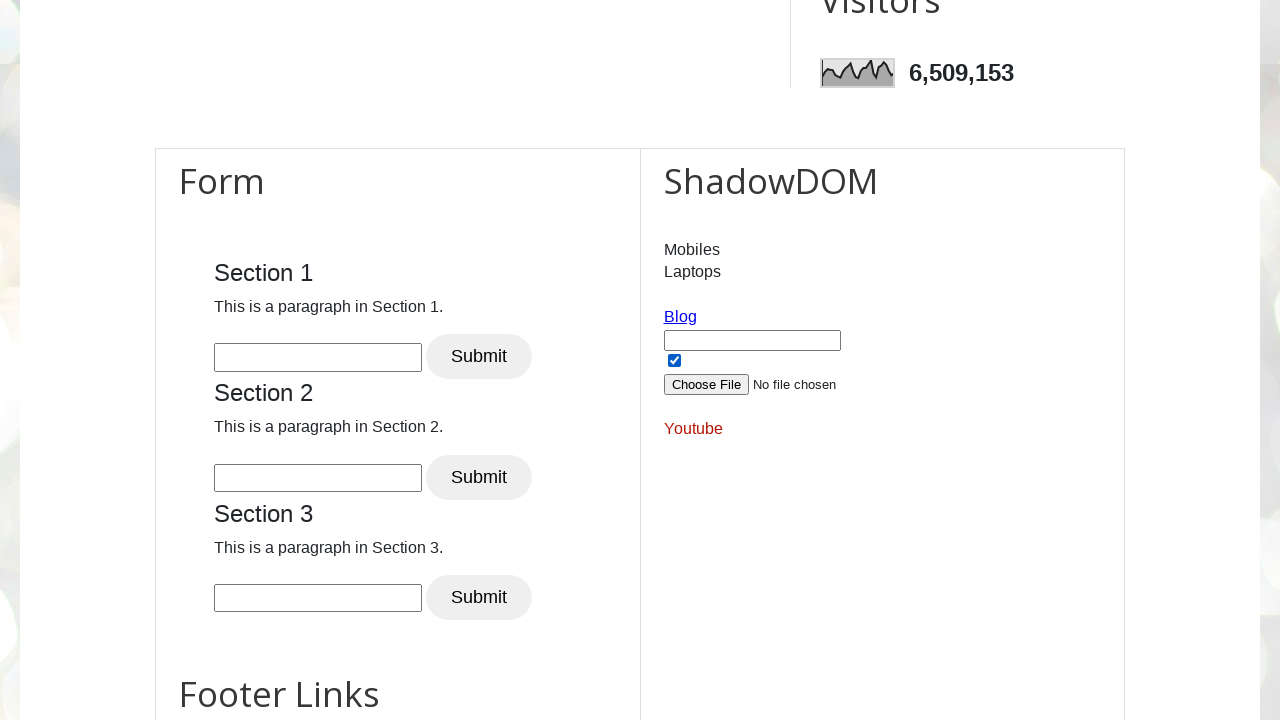